Navigates to an ESPN NFL play-by-play page and expands all accordion sections to reveal the full game data

Starting URL: https://www.espn.com/nfl/playbyplay/_/gameId/401547417

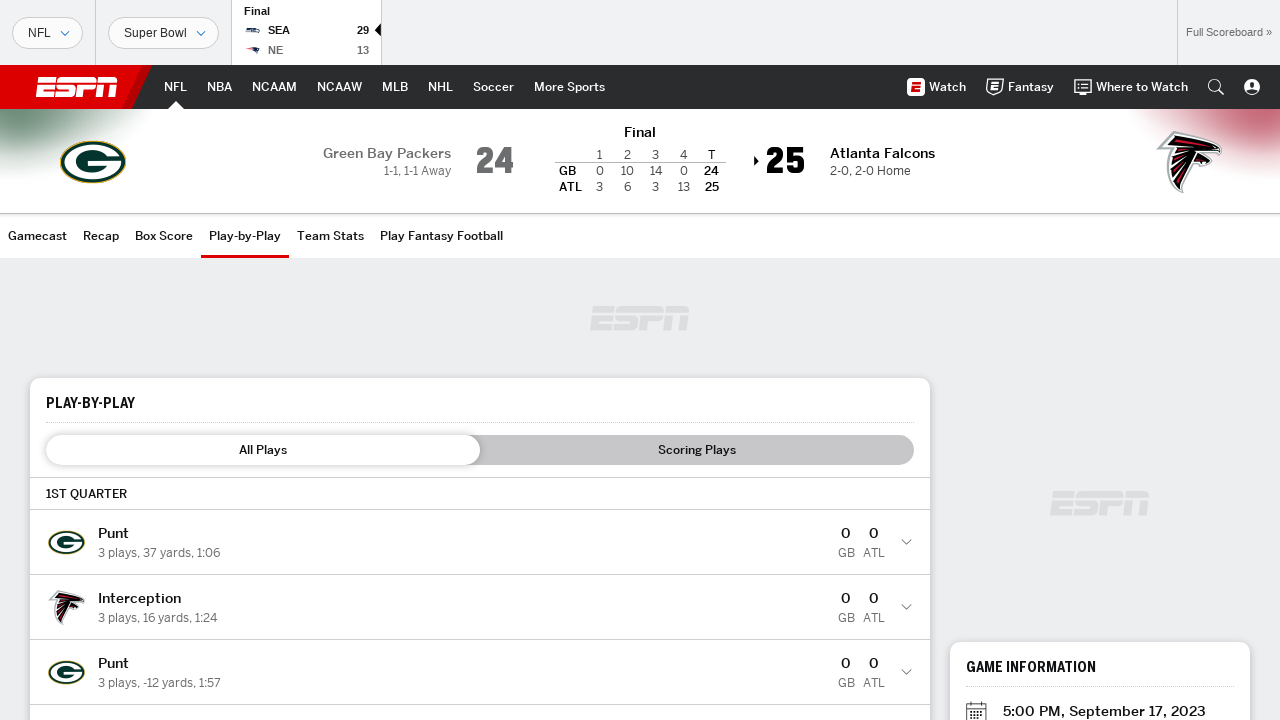

Main play-by-play container loaded
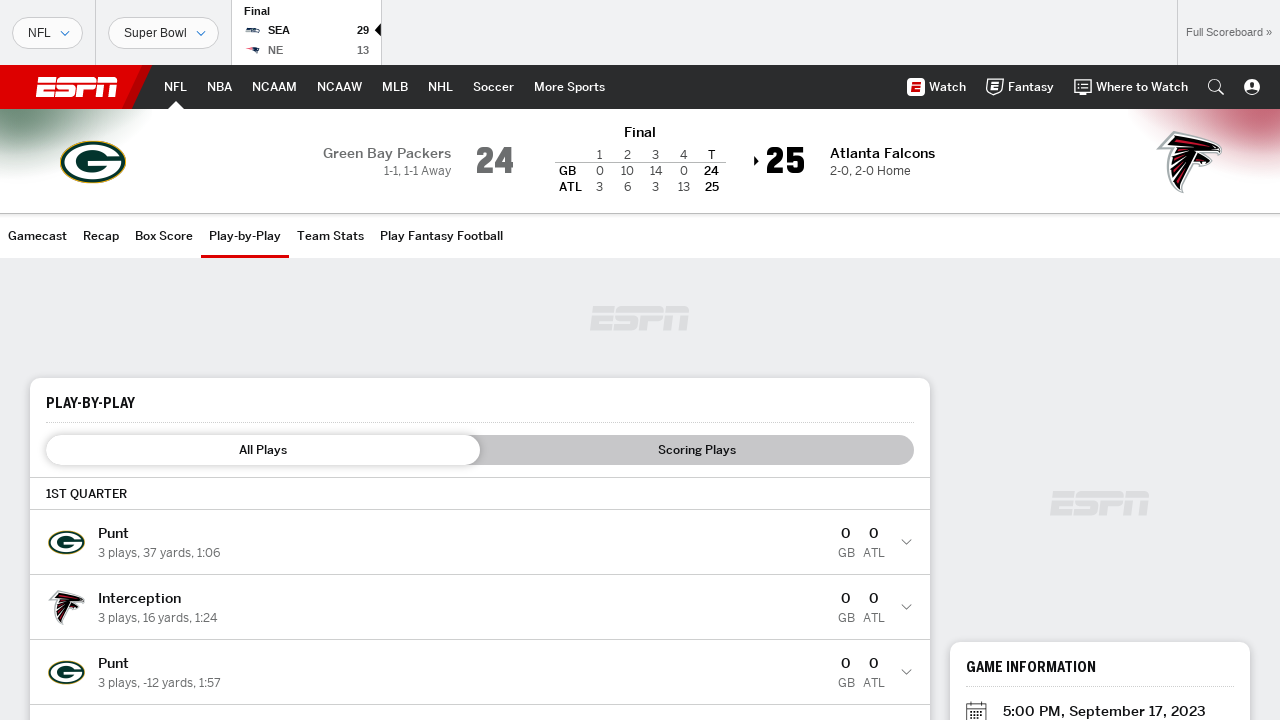

Found 20 accordion buttons to expand
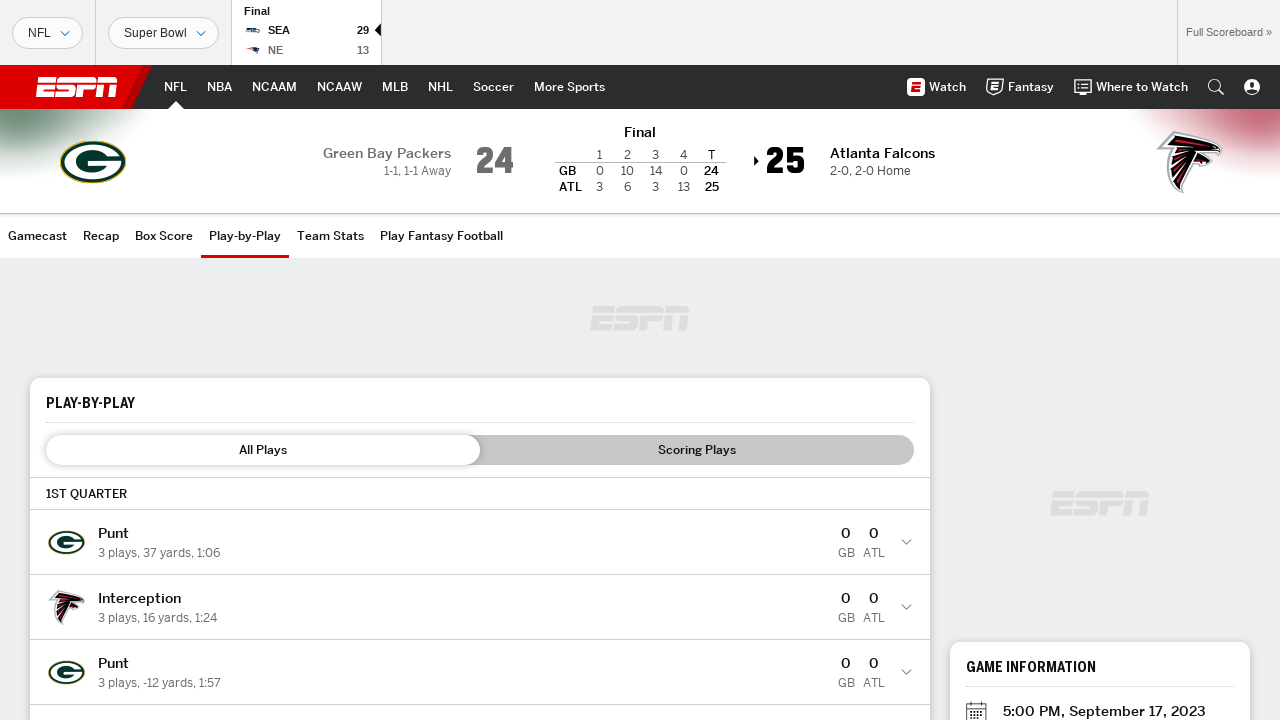

Clicked accordion button 1 of 20 to expand play details at (480, 542) on [data-testid="prism-Accordion"] button >> nth=0
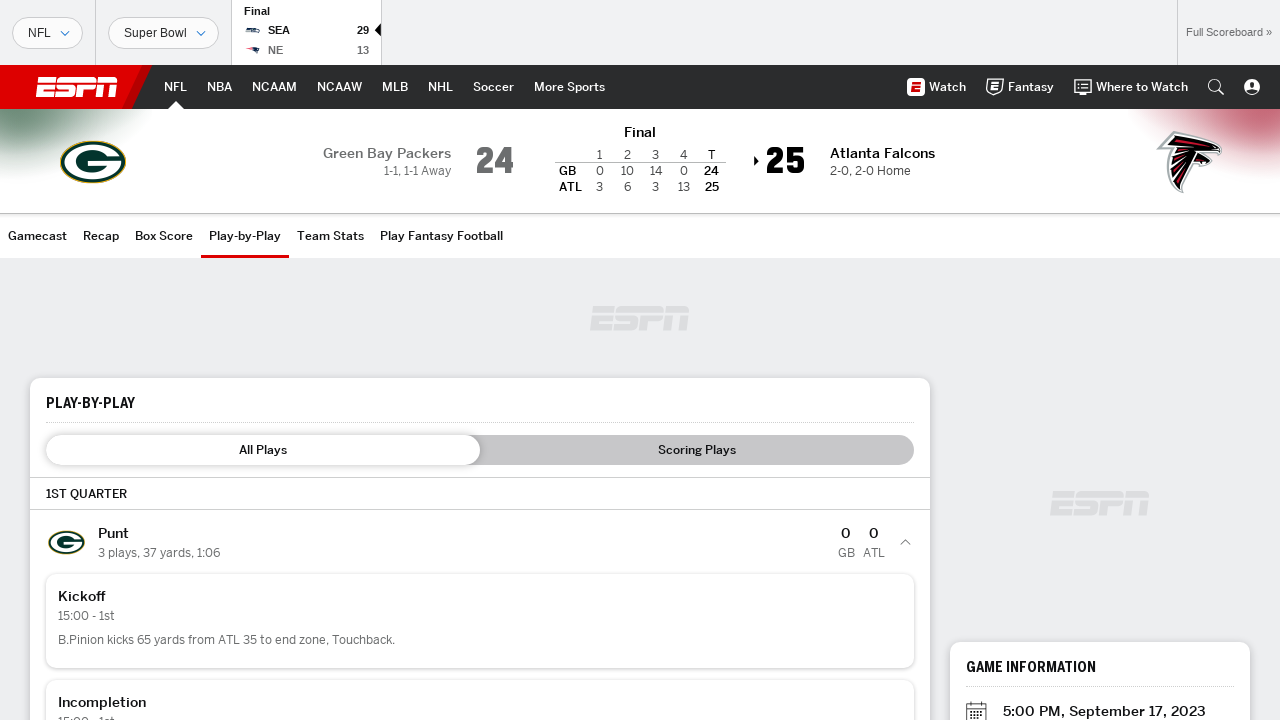

Waited 200ms for accordion 1 to expand
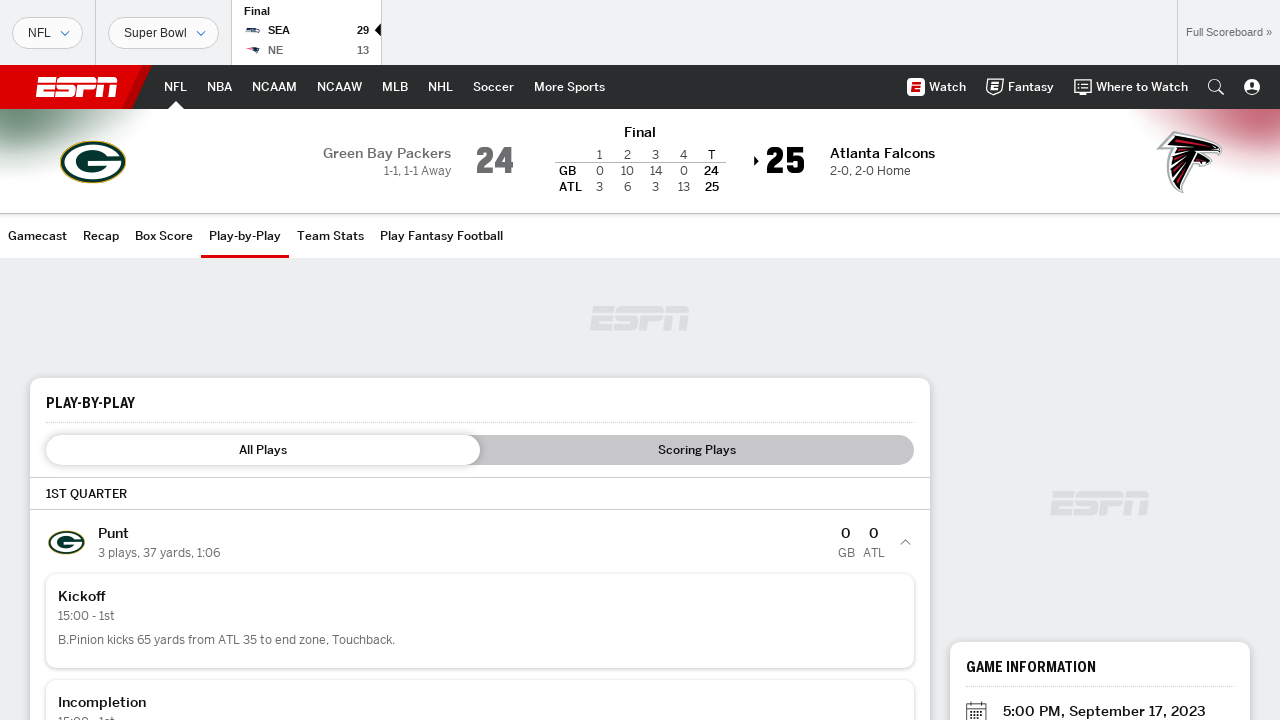

Clicked accordion button 2 of 20 to expand play details at (480, 360) on [data-testid="prism-Accordion"] button >> nth=1
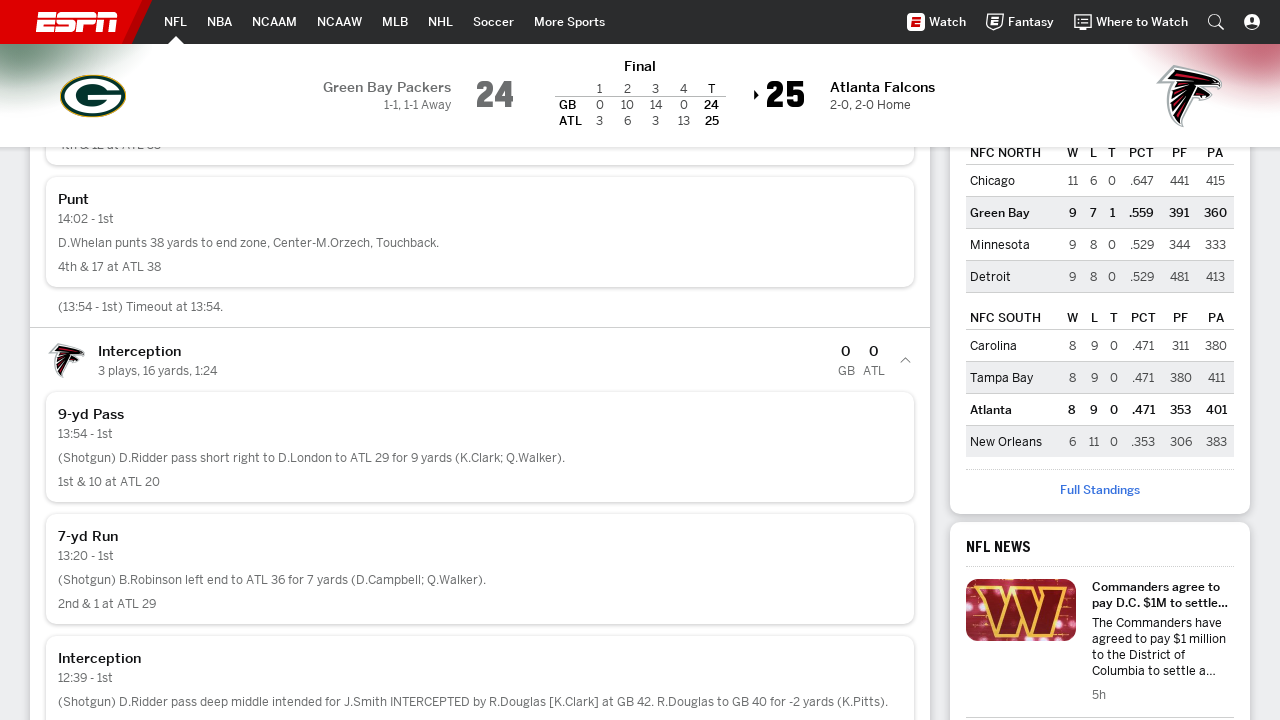

Waited 200ms for accordion 2 to expand
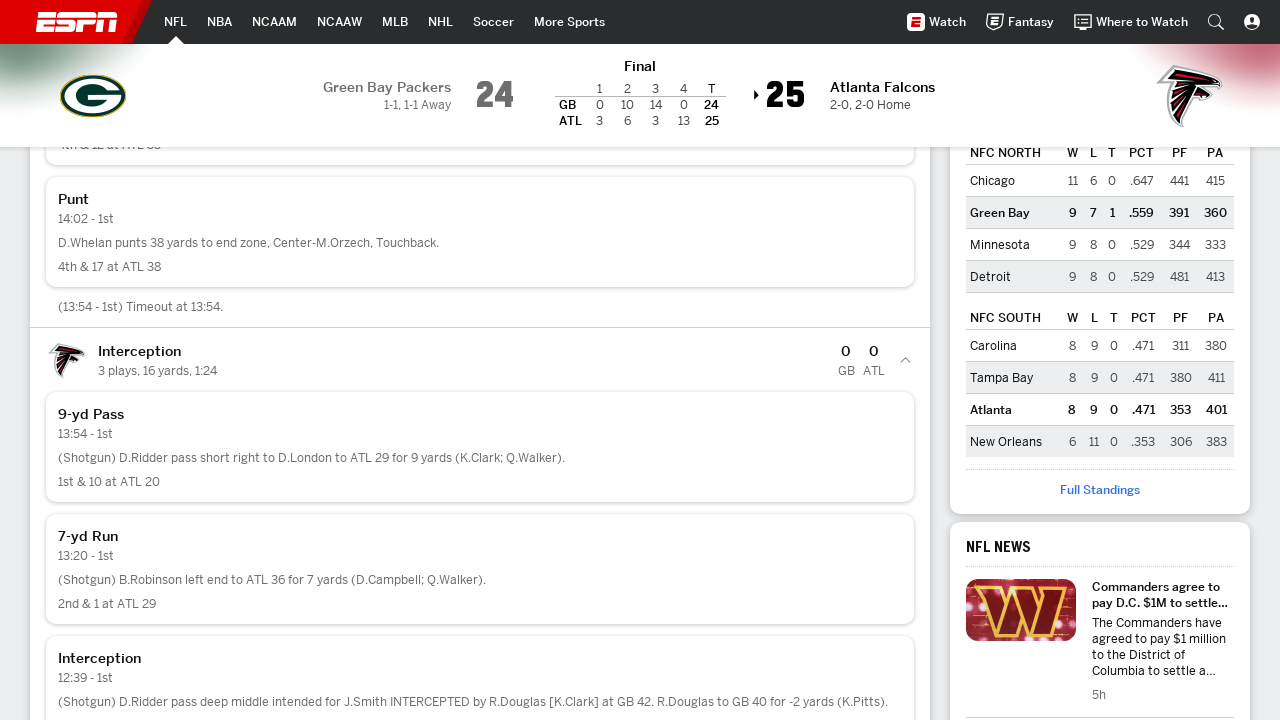

Clicked accordion button 3 of 20 to expand play details at (480, 360) on [data-testid="prism-Accordion"] button >> nth=2
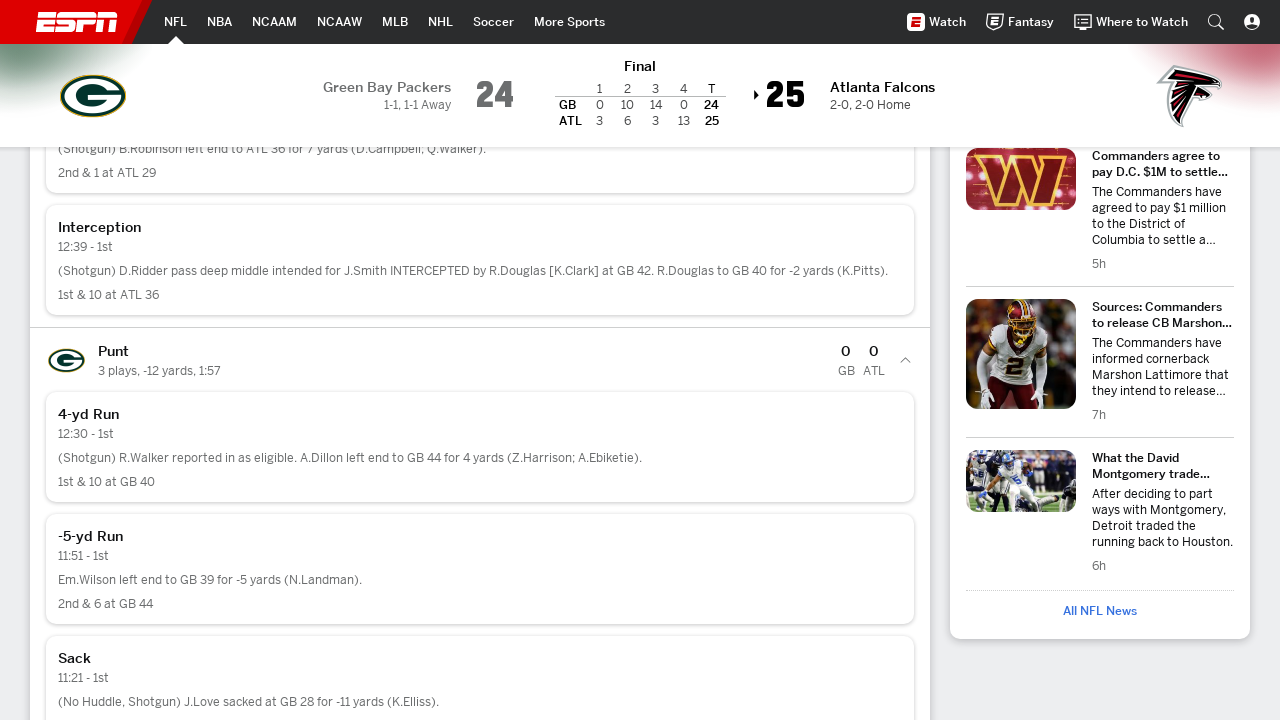

Waited 200ms for accordion 3 to expand
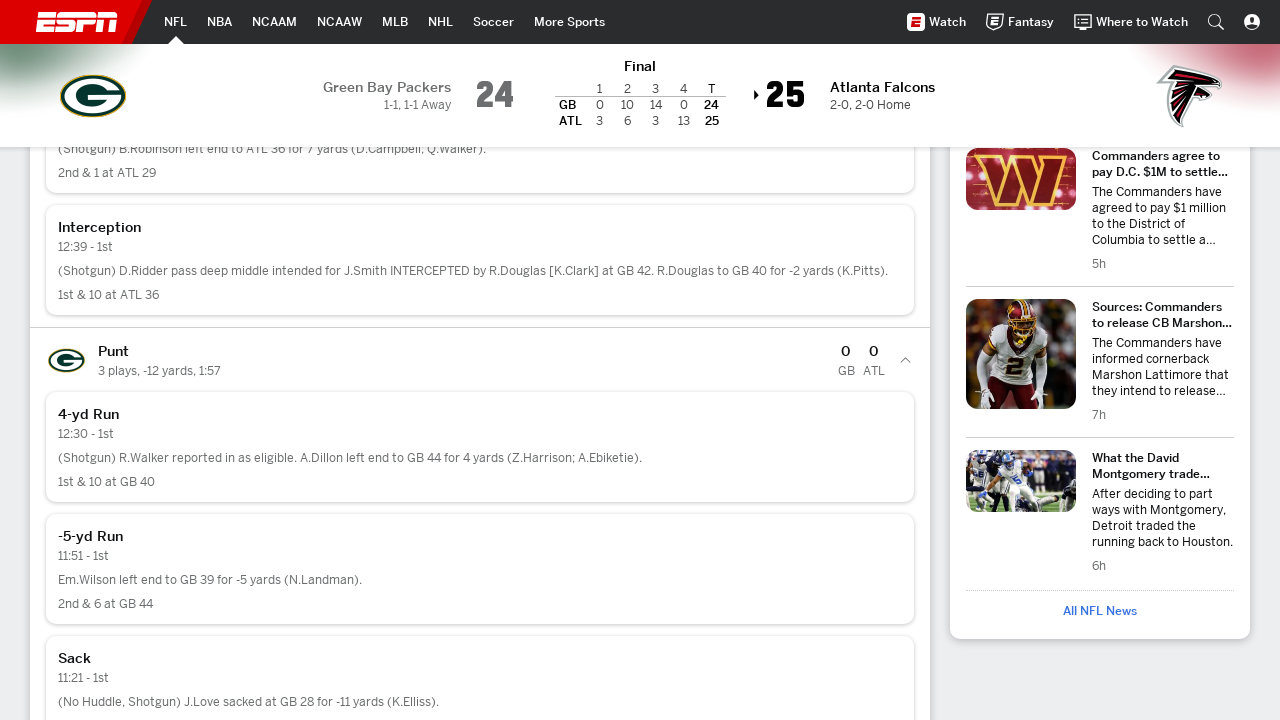

Clicked accordion button 4 of 20 to expand play details at (480, 360) on [data-testid="prism-Accordion"] button >> nth=3
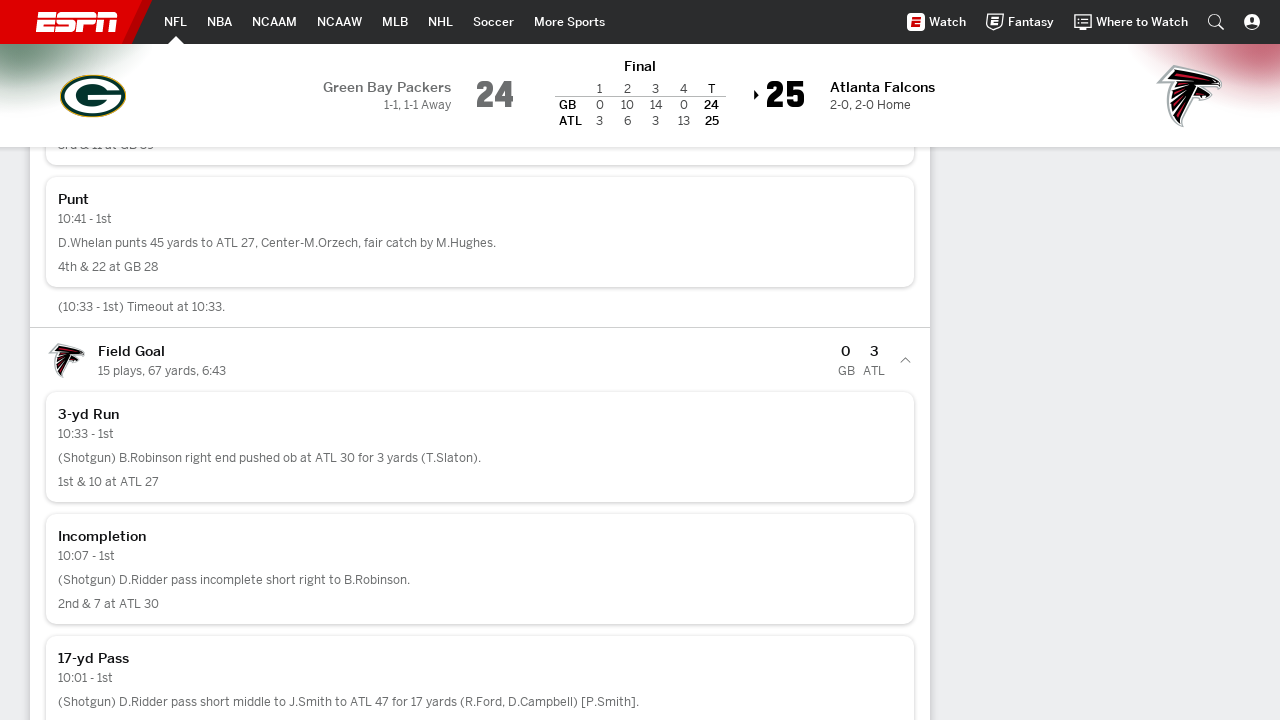

Waited 200ms for accordion 4 to expand
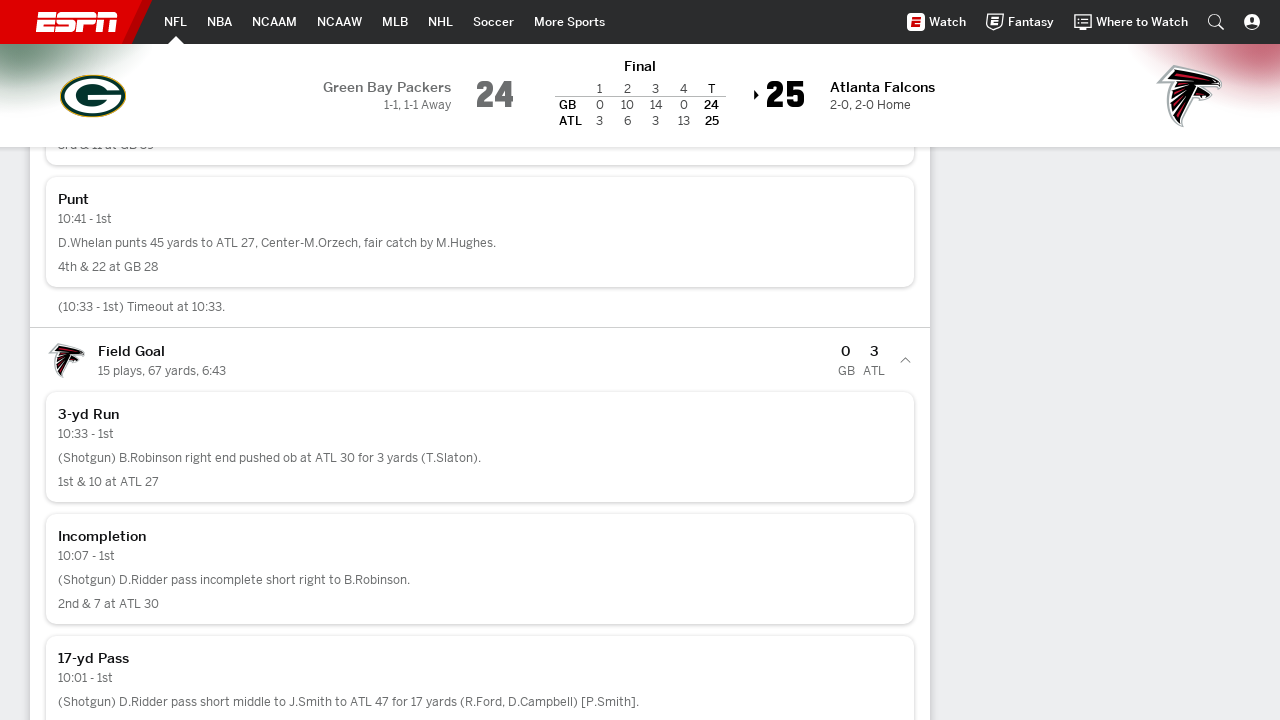

Clicked accordion button 5 of 20 to expand play details at (480, 360) on [data-testid="prism-Accordion"] button >> nth=4
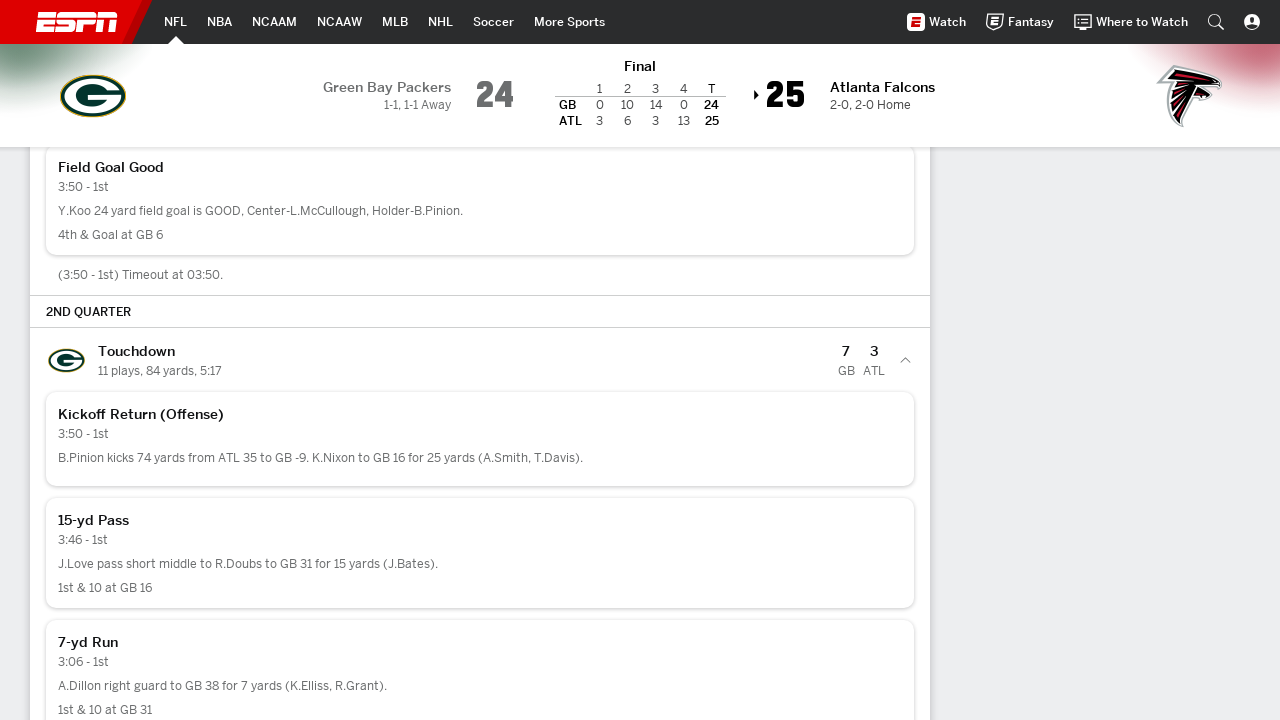

Waited 200ms for accordion 5 to expand
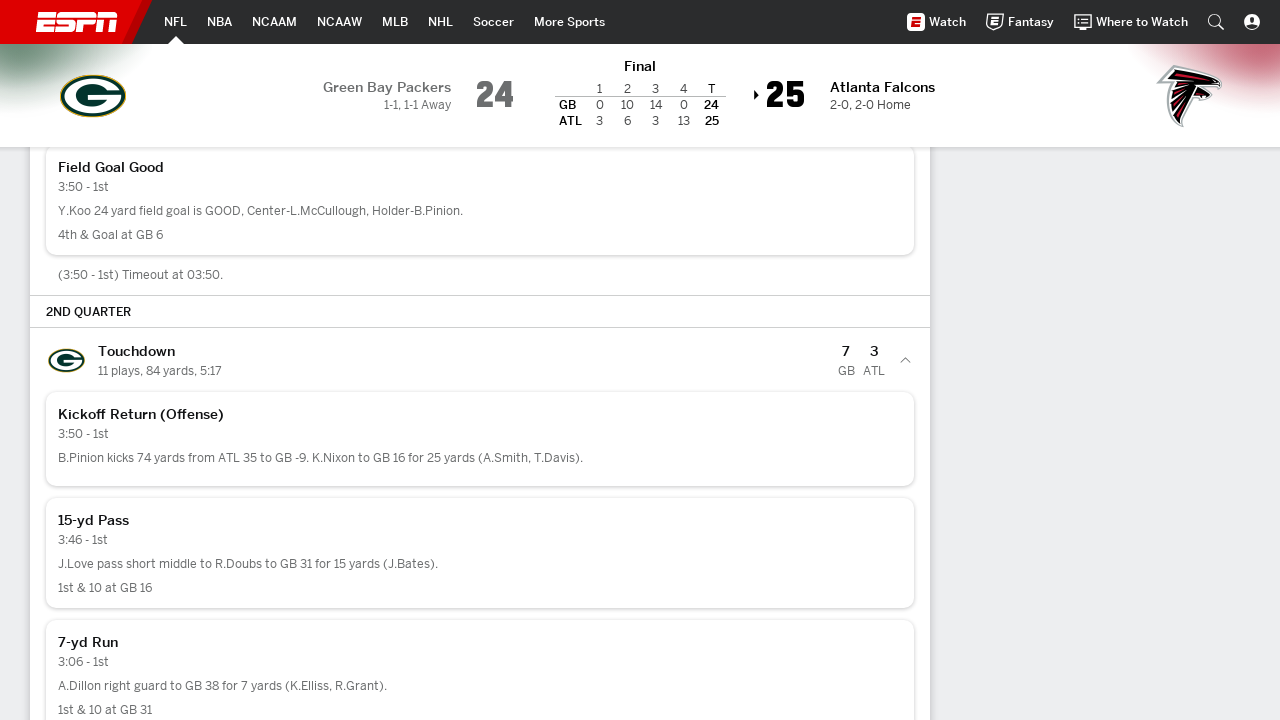

Clicked accordion button 6 of 20 to expand play details at (480, 360) on [data-testid="prism-Accordion"] button >> nth=5
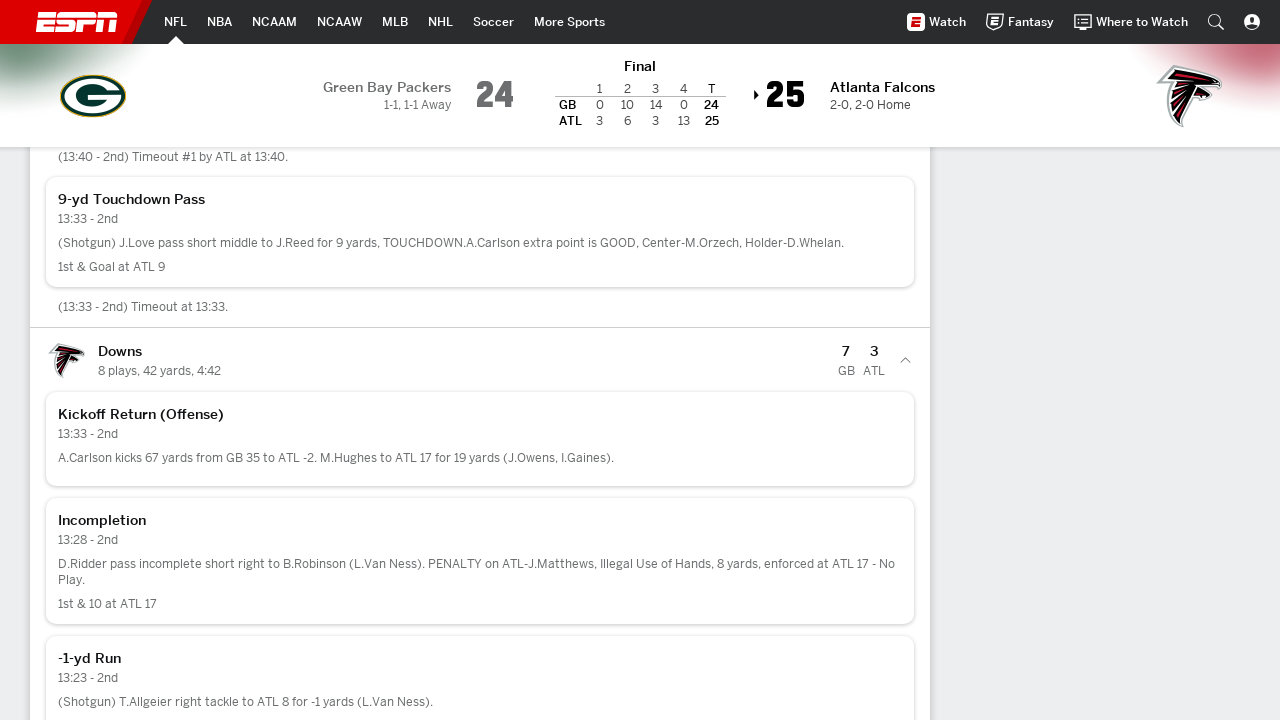

Waited 200ms for accordion 6 to expand
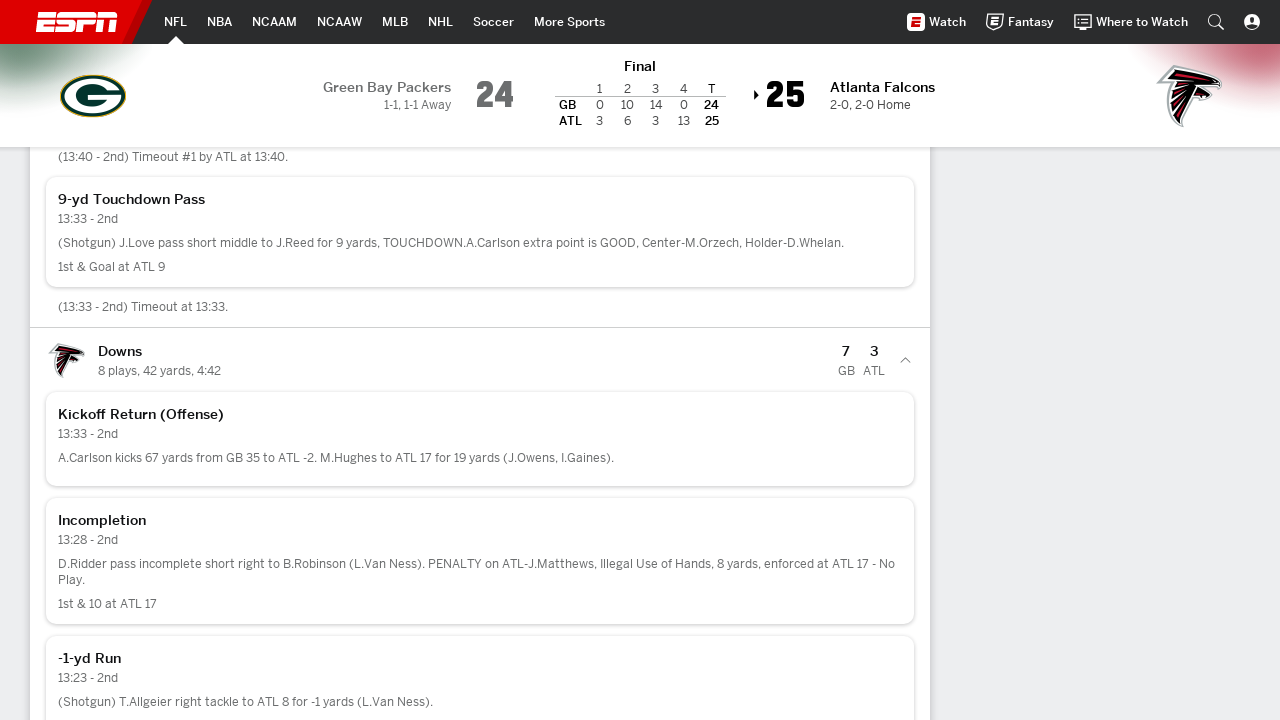

Clicked accordion button 7 of 20 to expand play details at (480, 360) on [data-testid="prism-Accordion"] button >> nth=6
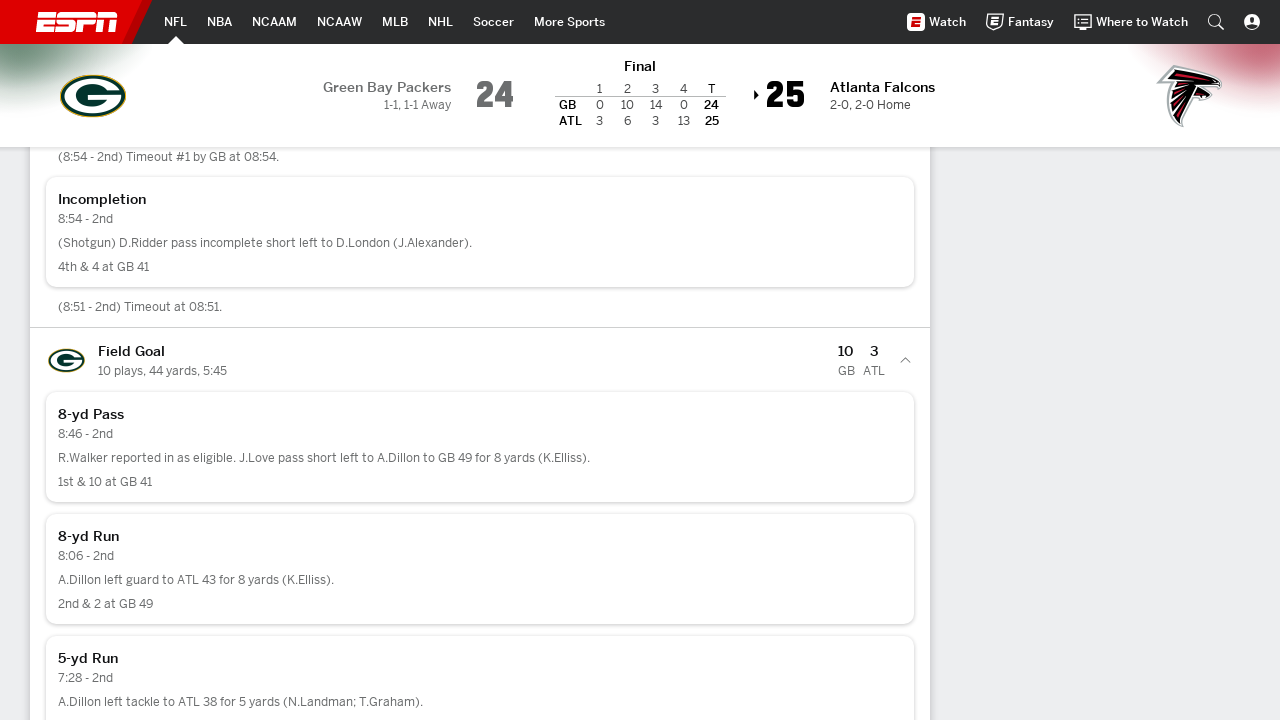

Waited 200ms for accordion 7 to expand
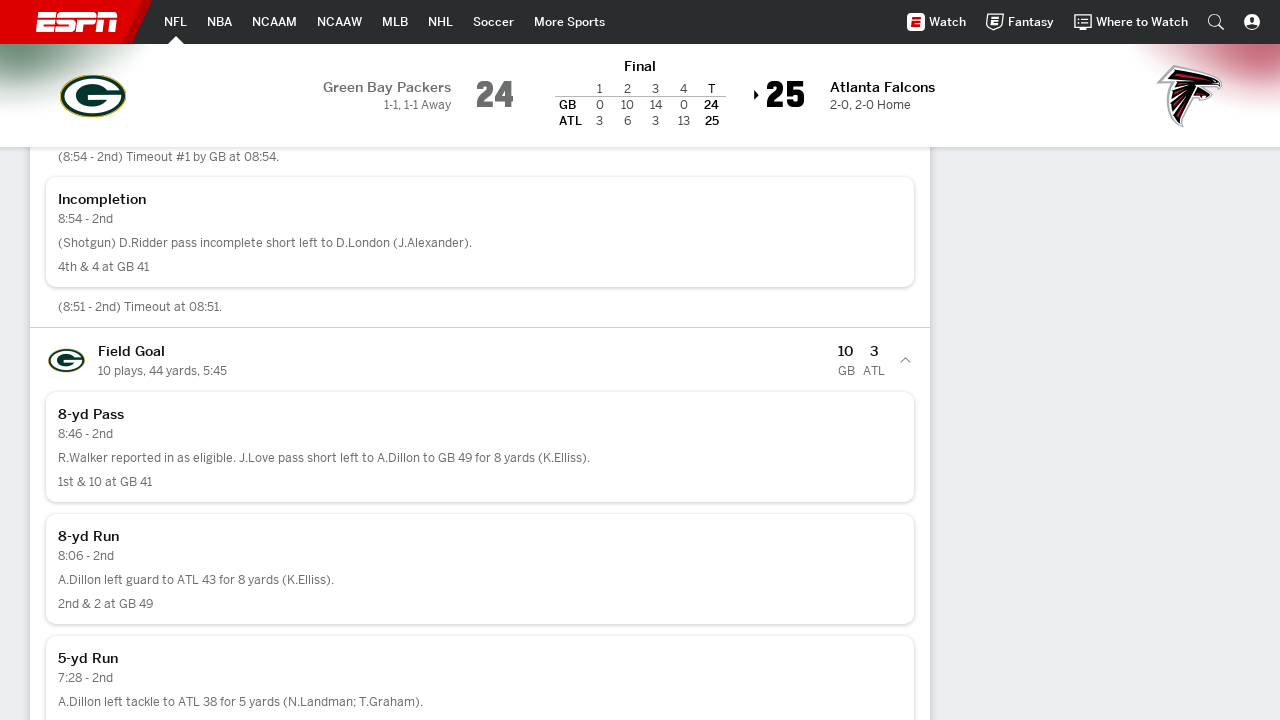

Clicked accordion button 8 of 20 to expand play details at (480, 360) on [data-testid="prism-Accordion"] button >> nth=7
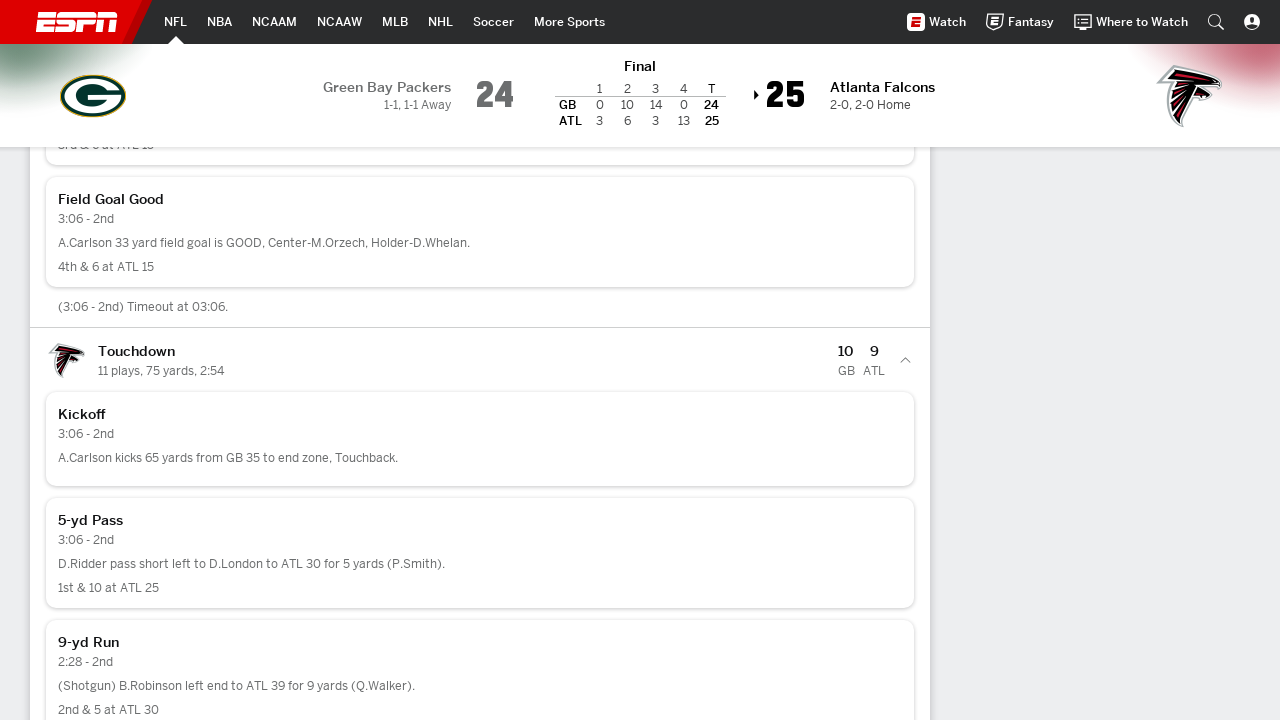

Waited 200ms for accordion 8 to expand
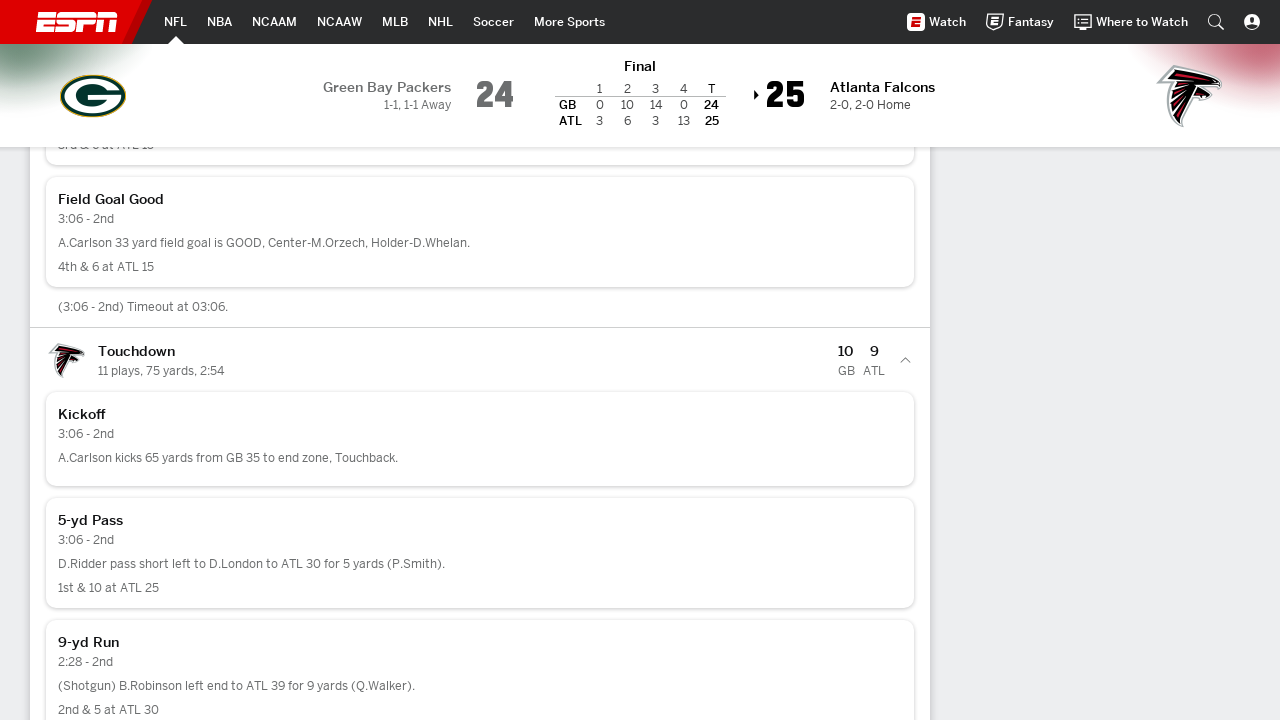

Clicked accordion button 9 of 20 to expand play details at (480, 360) on [data-testid="prism-Accordion"] button >> nth=8
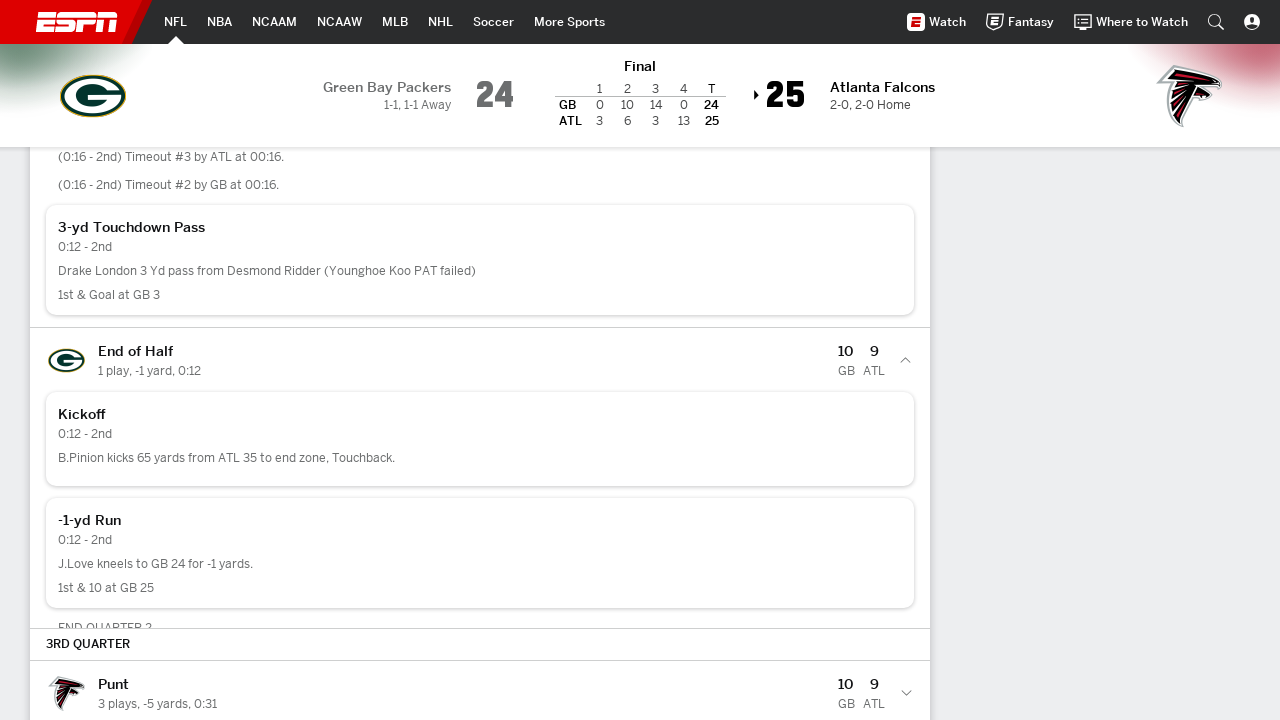

Waited 200ms for accordion 9 to expand
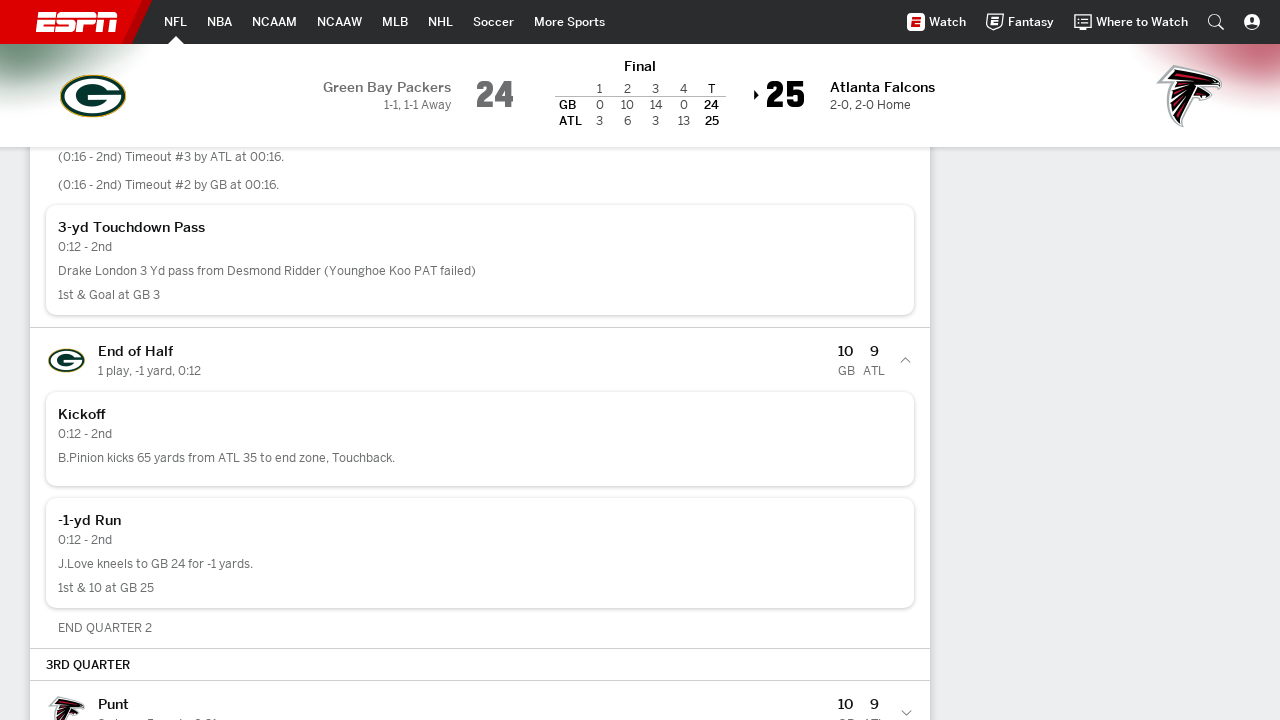

Clicked accordion button 10 of 20 to expand play details at (480, 688) on [data-testid="prism-Accordion"] button >> nth=9
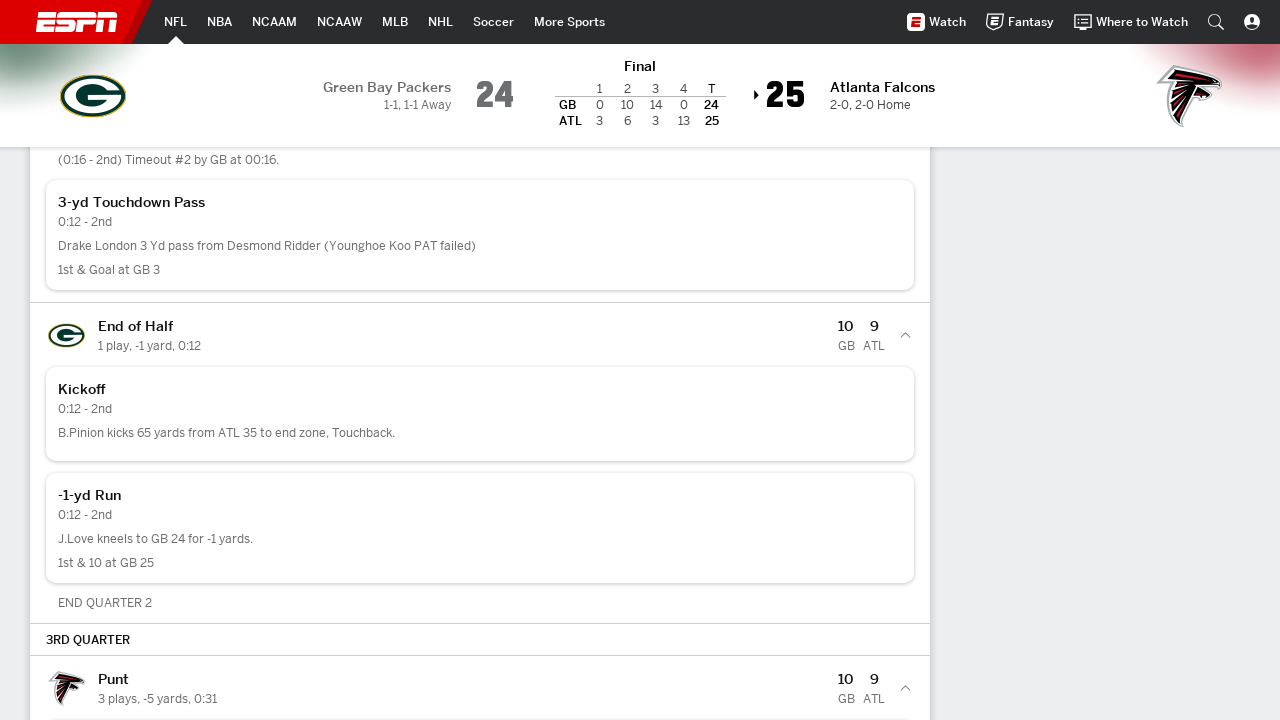

Waited 200ms for accordion 10 to expand
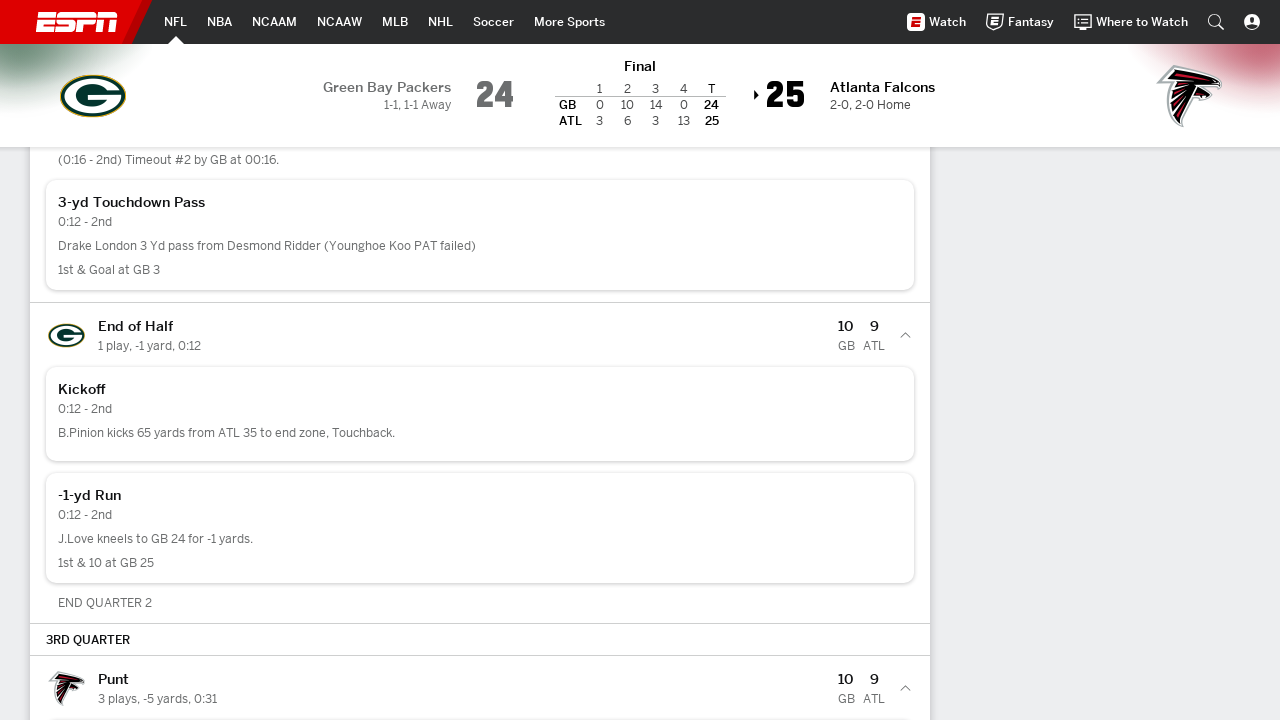

Clicked accordion button 11 of 20 to expand play details at (480, 360) on [data-testid="prism-Accordion"] button >> nth=10
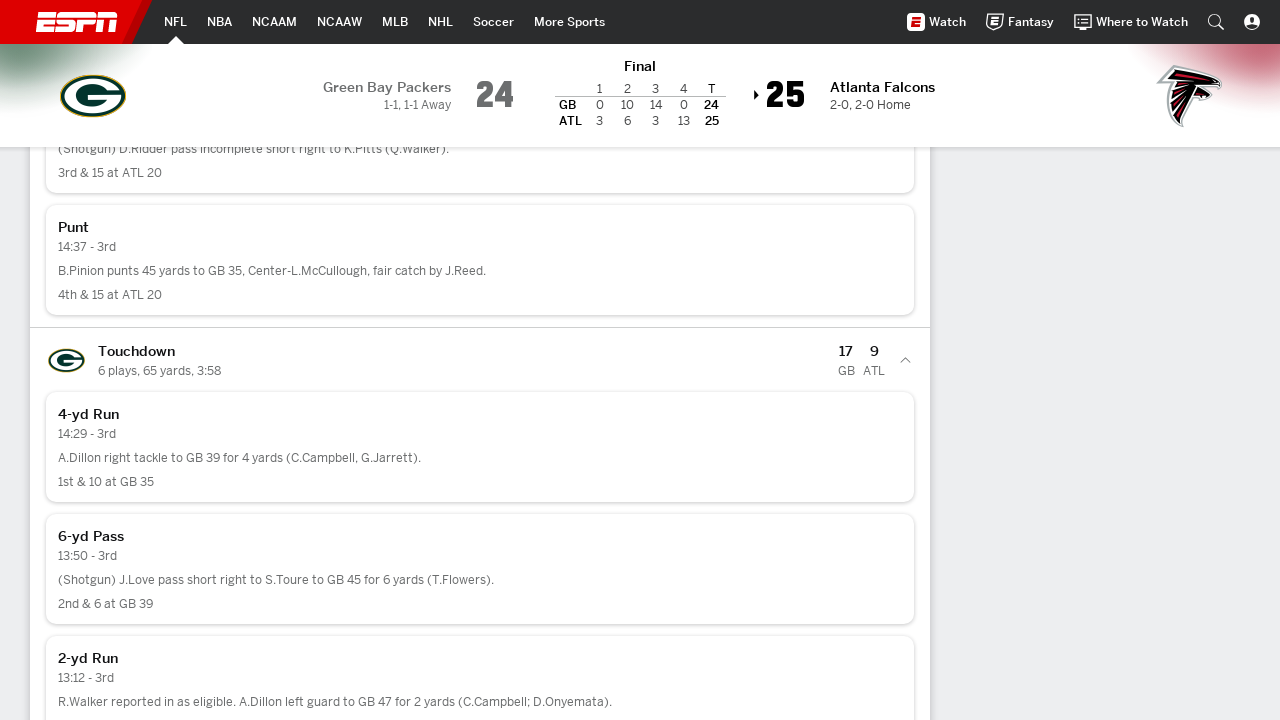

Waited 200ms for accordion 11 to expand
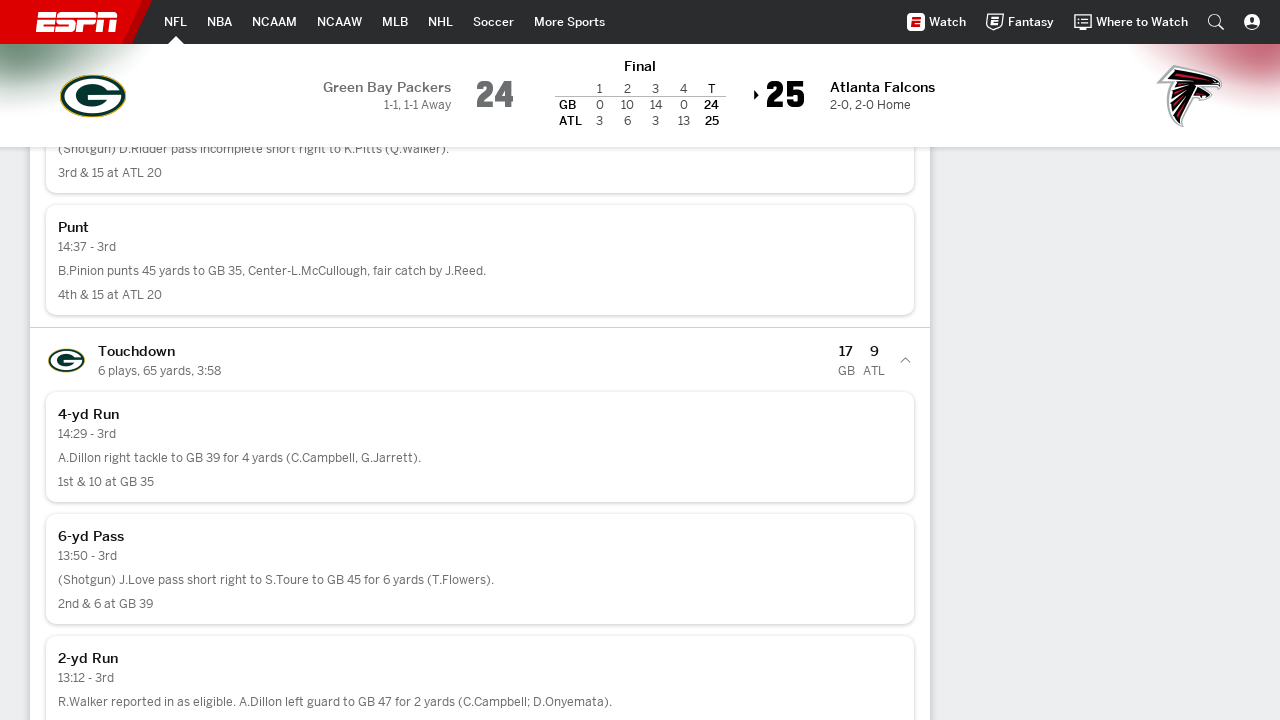

Clicked accordion button 12 of 20 to expand play details at (480, 360) on [data-testid="prism-Accordion"] button >> nth=11
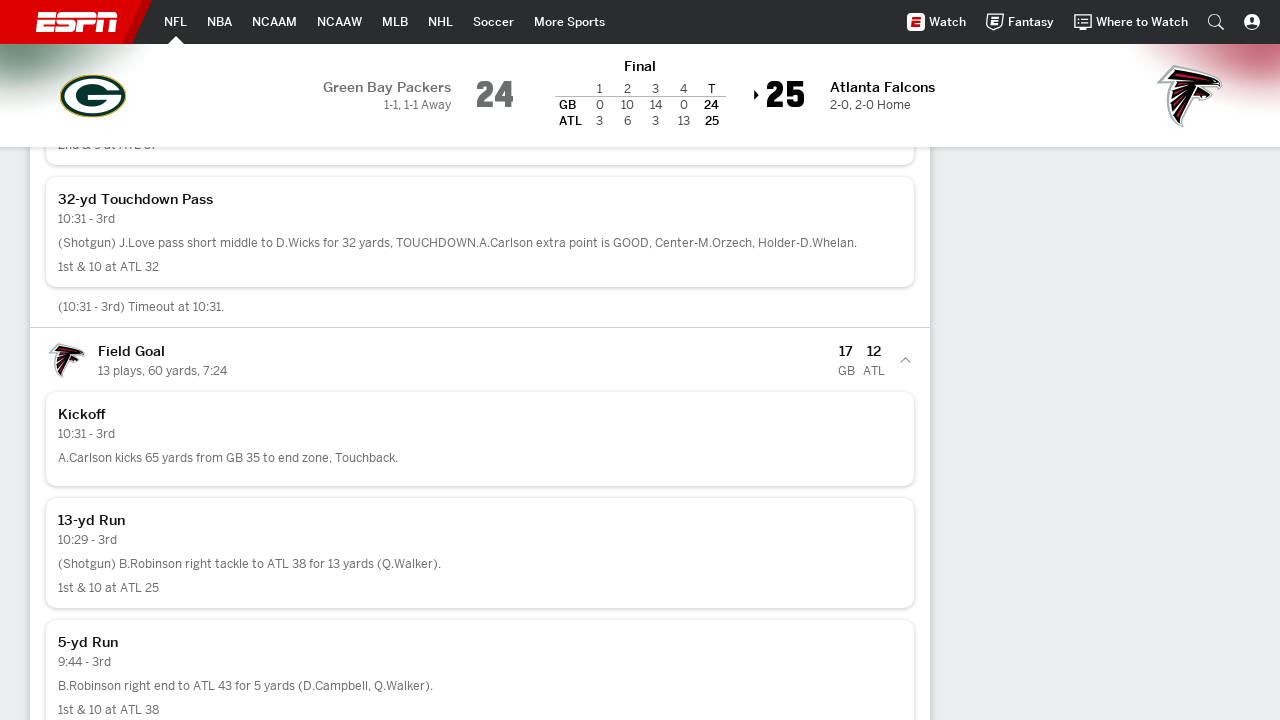

Waited 200ms for accordion 12 to expand
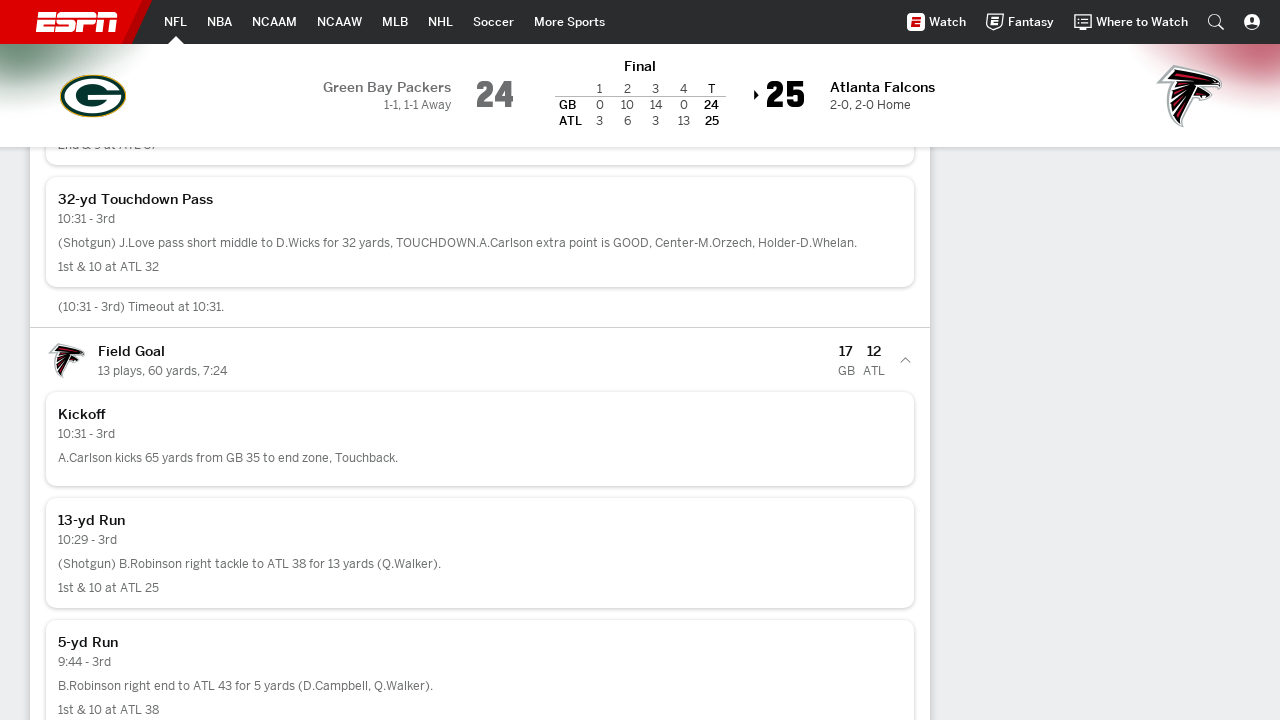

Clicked accordion button 13 of 20 to expand play details at (480, 360) on [data-testid="prism-Accordion"] button >> nth=12
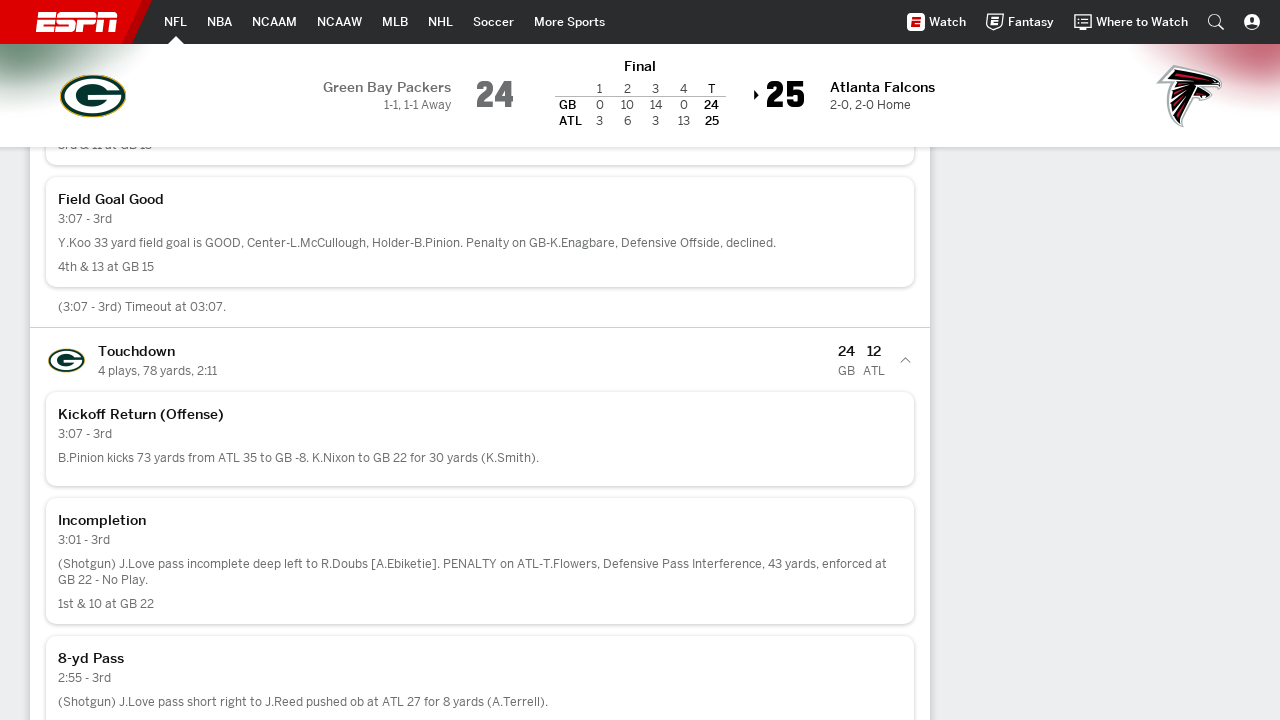

Waited 200ms for accordion 13 to expand
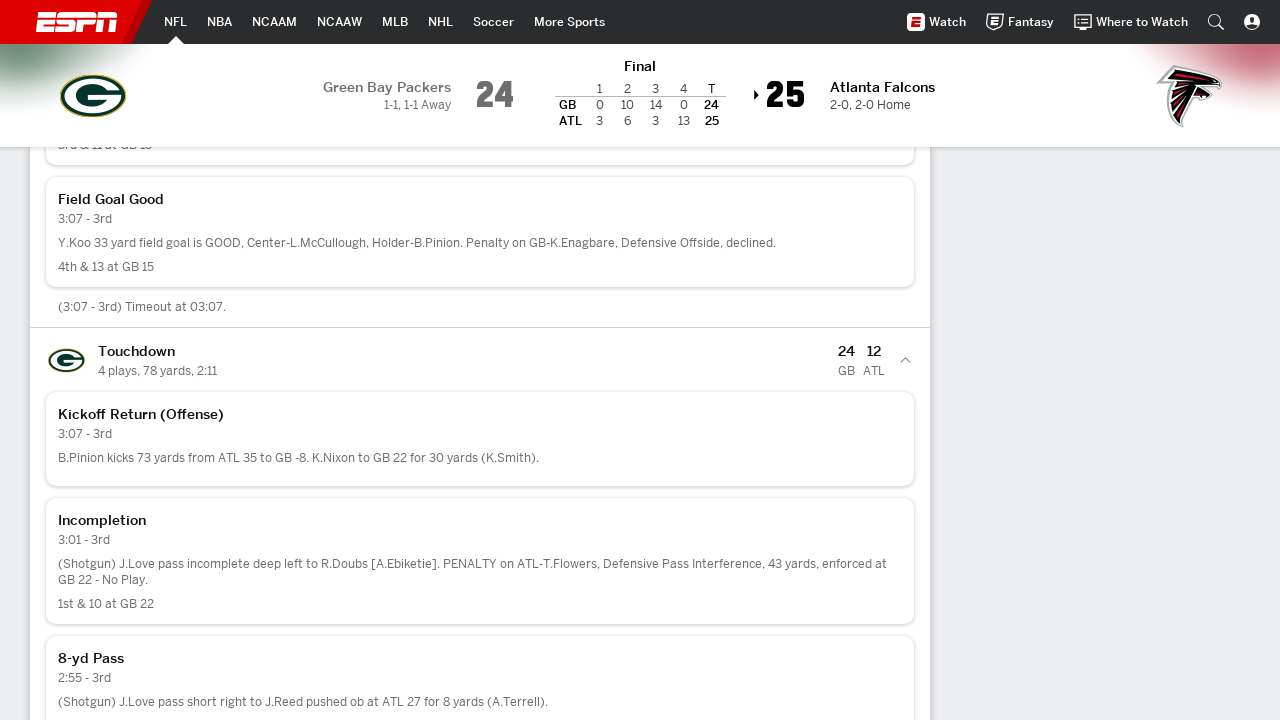

Clicked accordion button 14 of 20 to expand play details at (480, 360) on [data-testid="prism-Accordion"] button >> nth=13
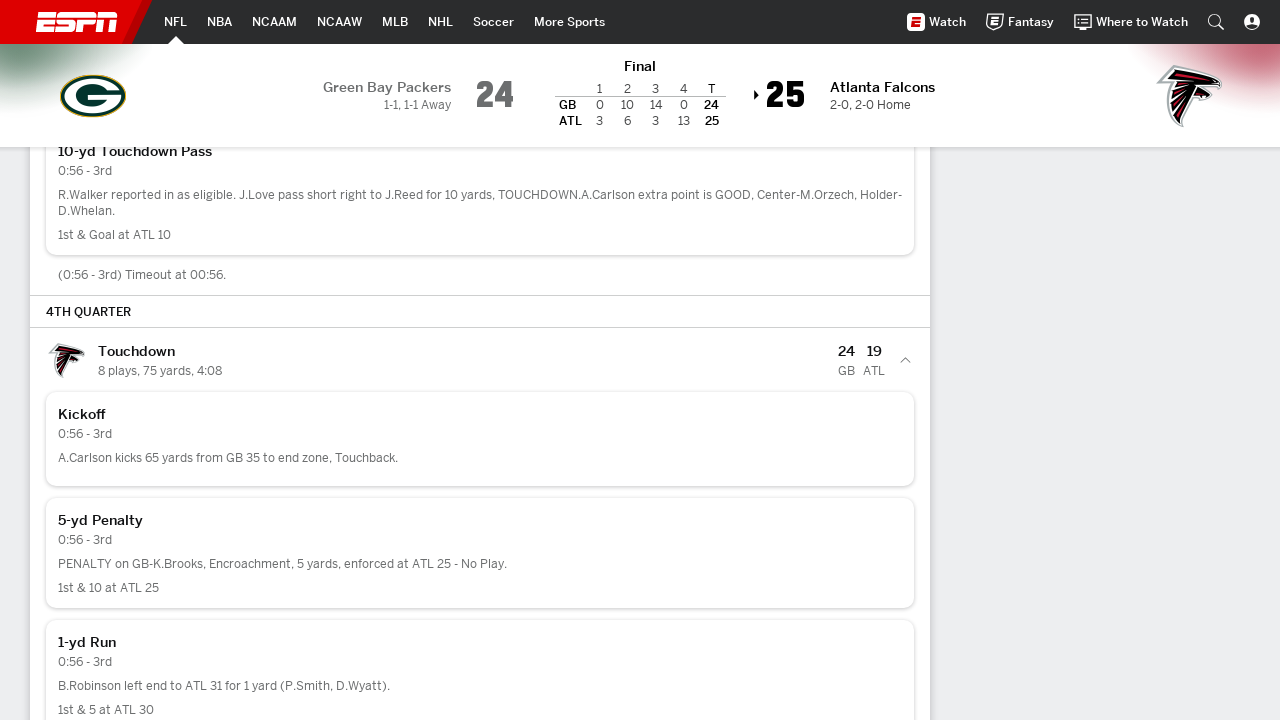

Waited 200ms for accordion 14 to expand
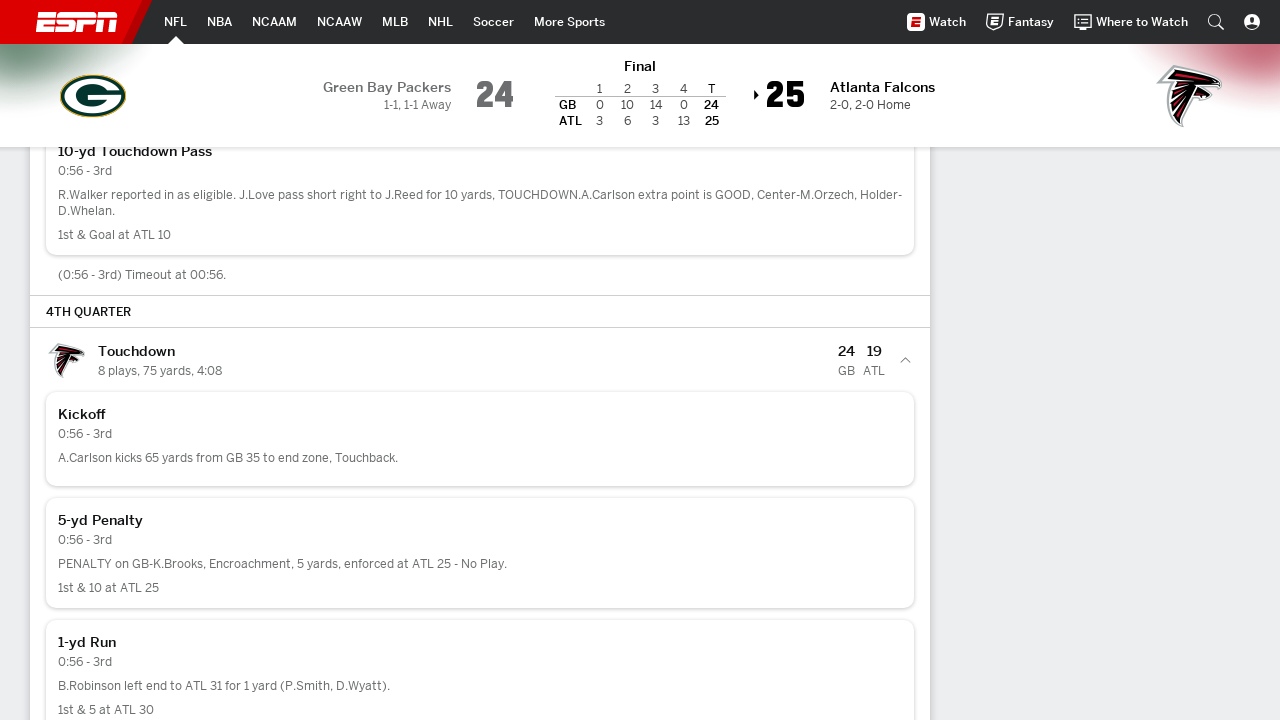

Clicked accordion button 15 of 20 to expand play details at (480, 360) on [data-testid="prism-Accordion"] button >> nth=14
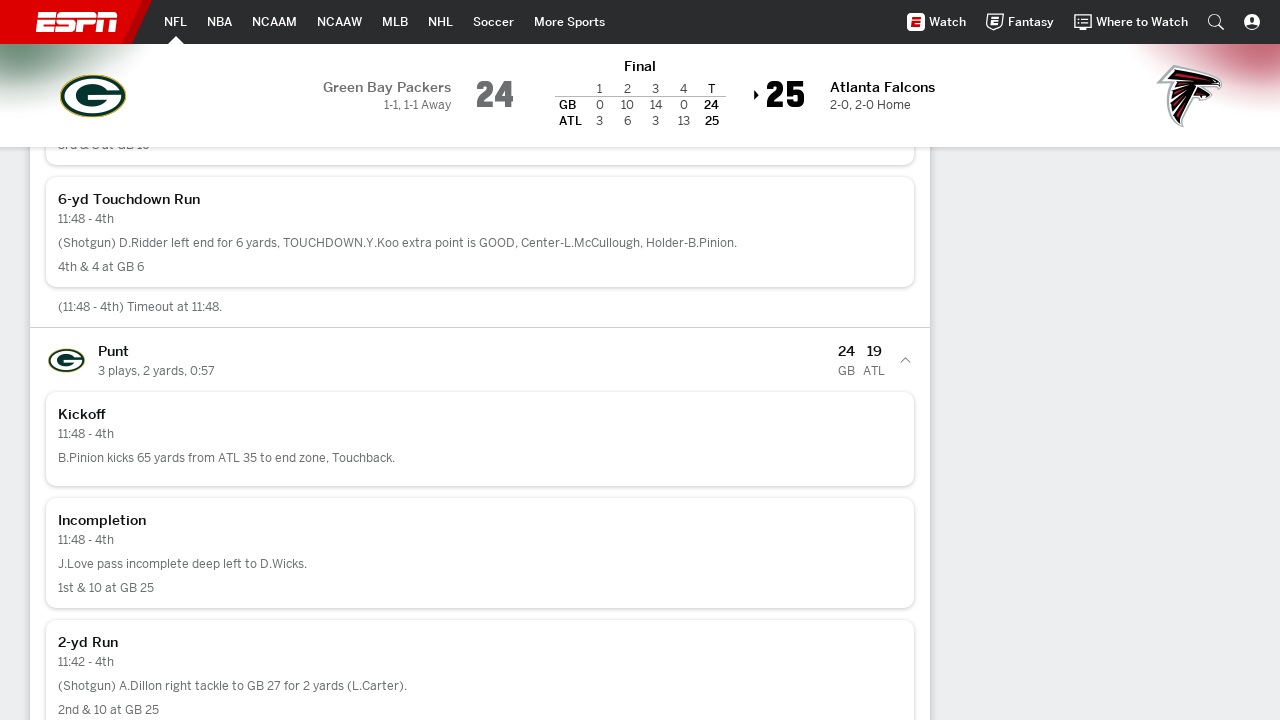

Waited 200ms for accordion 15 to expand
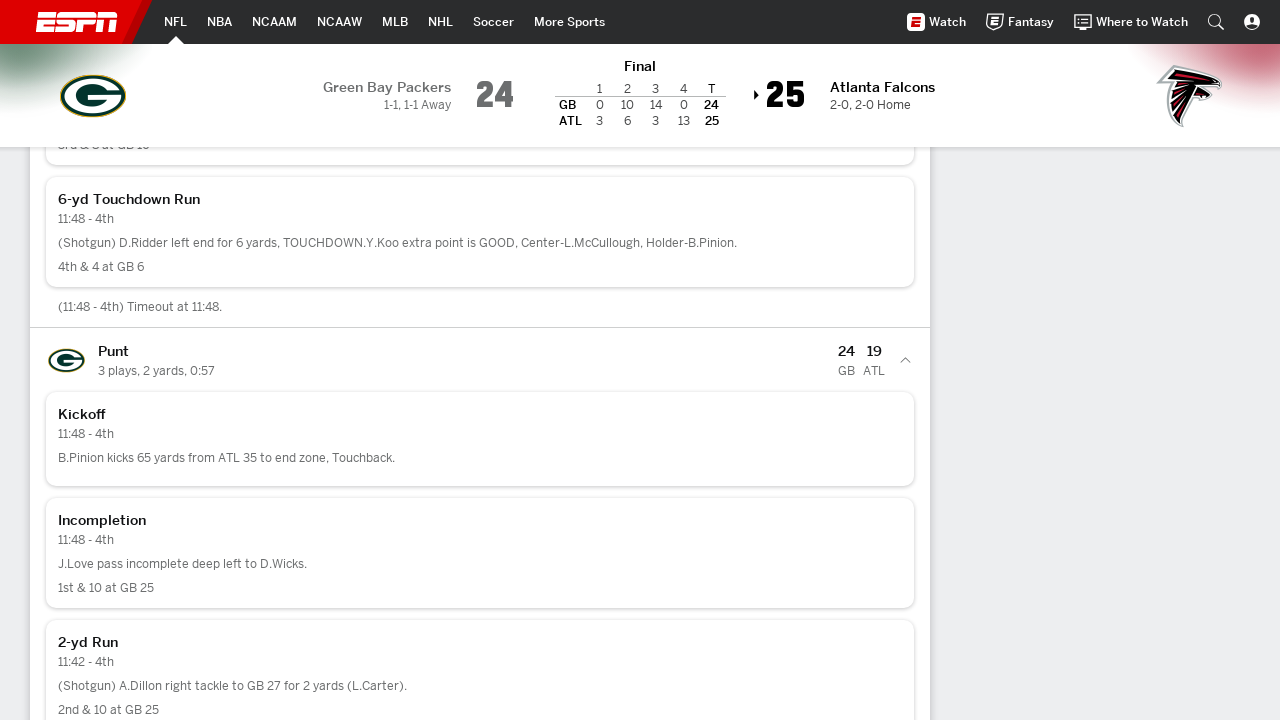

Clicked accordion button 16 of 20 to expand play details at (480, 360) on [data-testid="prism-Accordion"] button >> nth=15
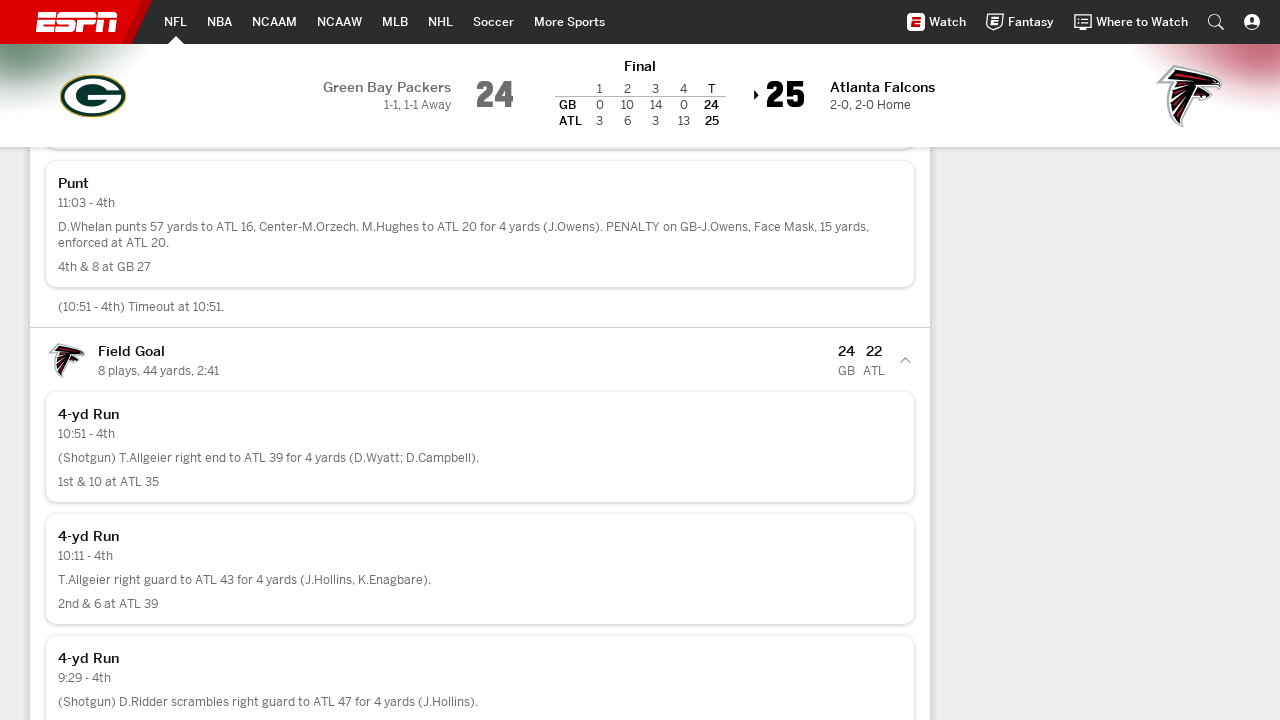

Waited 200ms for accordion 16 to expand
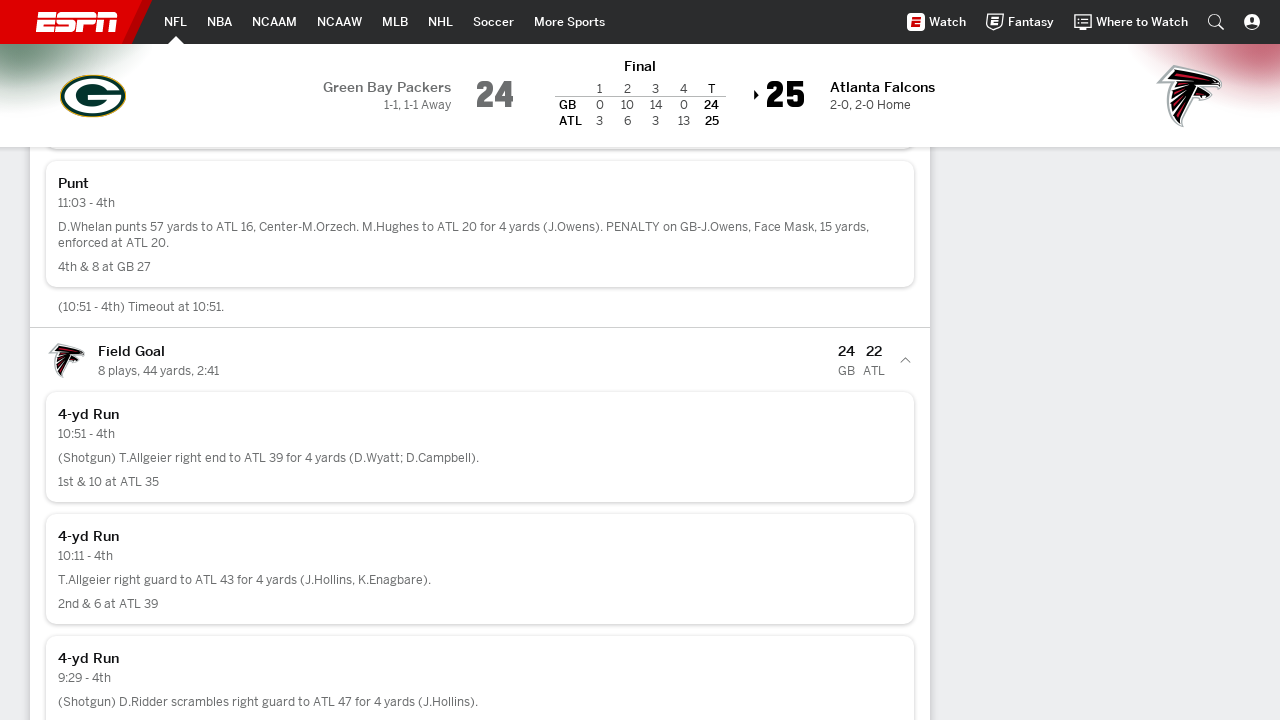

Clicked accordion button 17 of 20 to expand play details at (480, 360) on [data-testid="prism-Accordion"] button >> nth=16
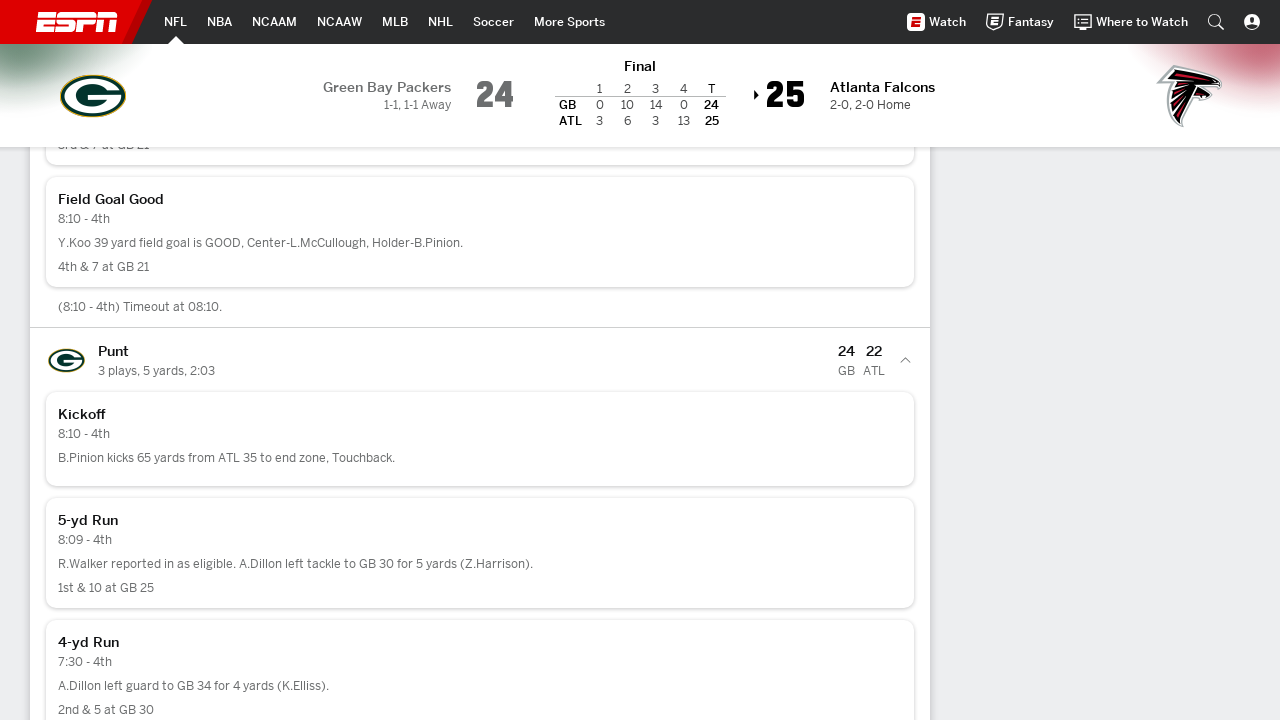

Waited 200ms for accordion 17 to expand
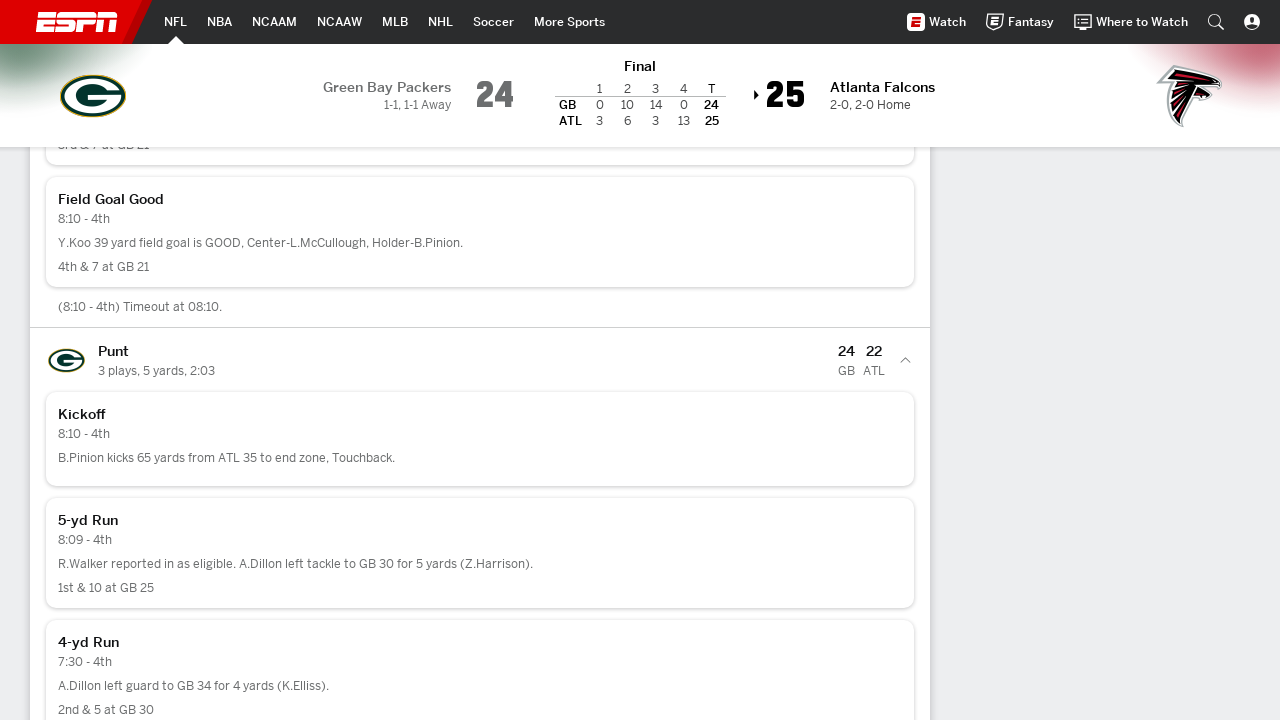

Clicked accordion button 18 of 20 to expand play details at (480, 360) on [data-testid="prism-Accordion"] button >> nth=17
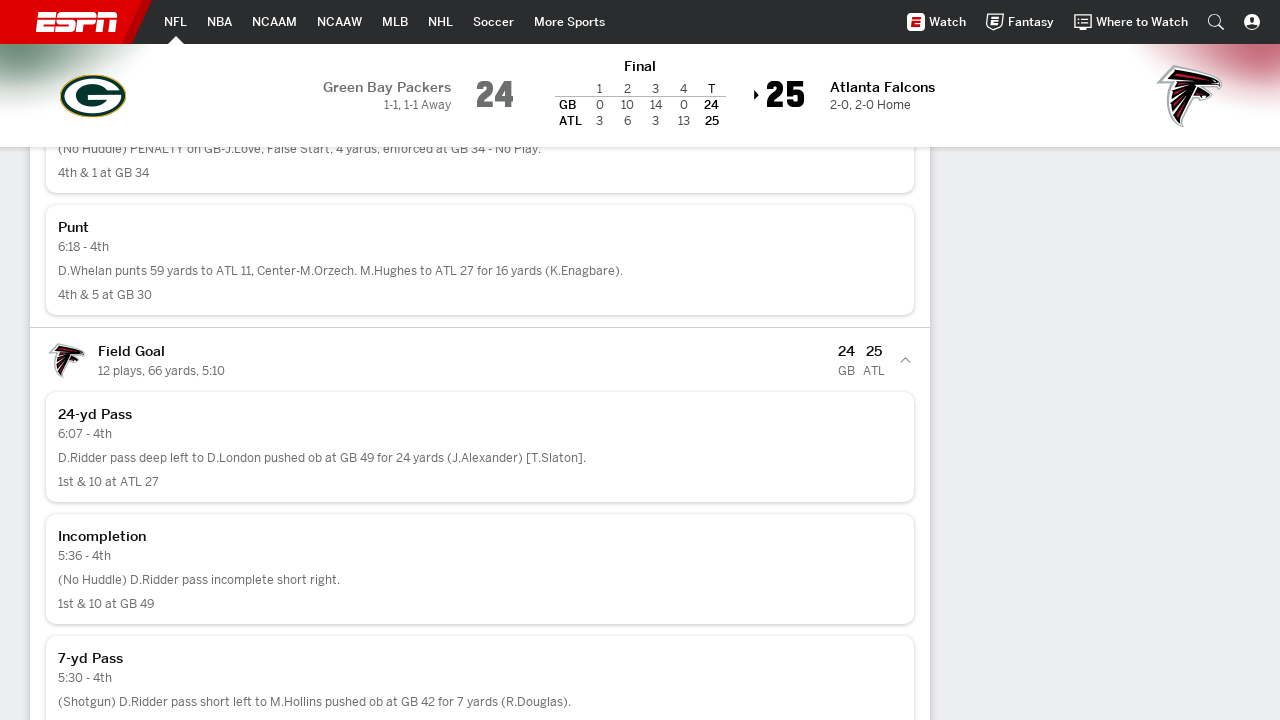

Waited 200ms for accordion 18 to expand
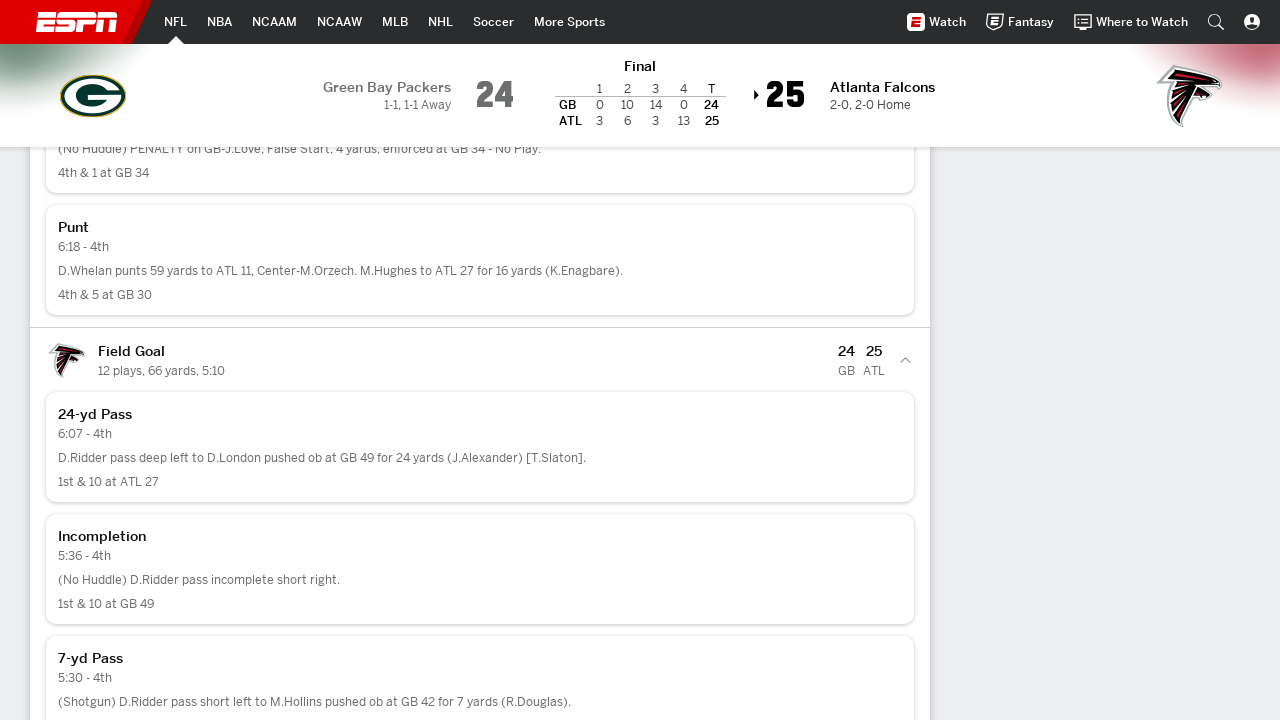

Clicked accordion button 19 of 20 to expand play details at (480, 360) on [data-testid="prism-Accordion"] button >> nth=18
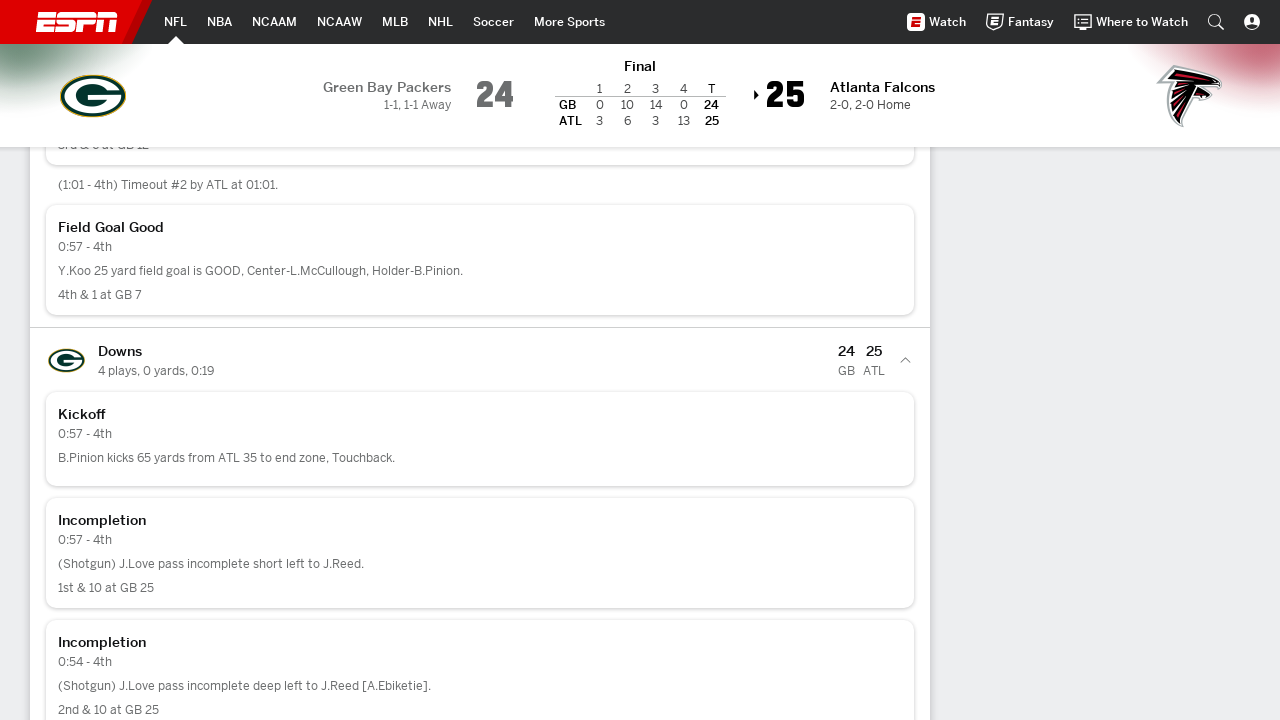

Waited 200ms for accordion 19 to expand
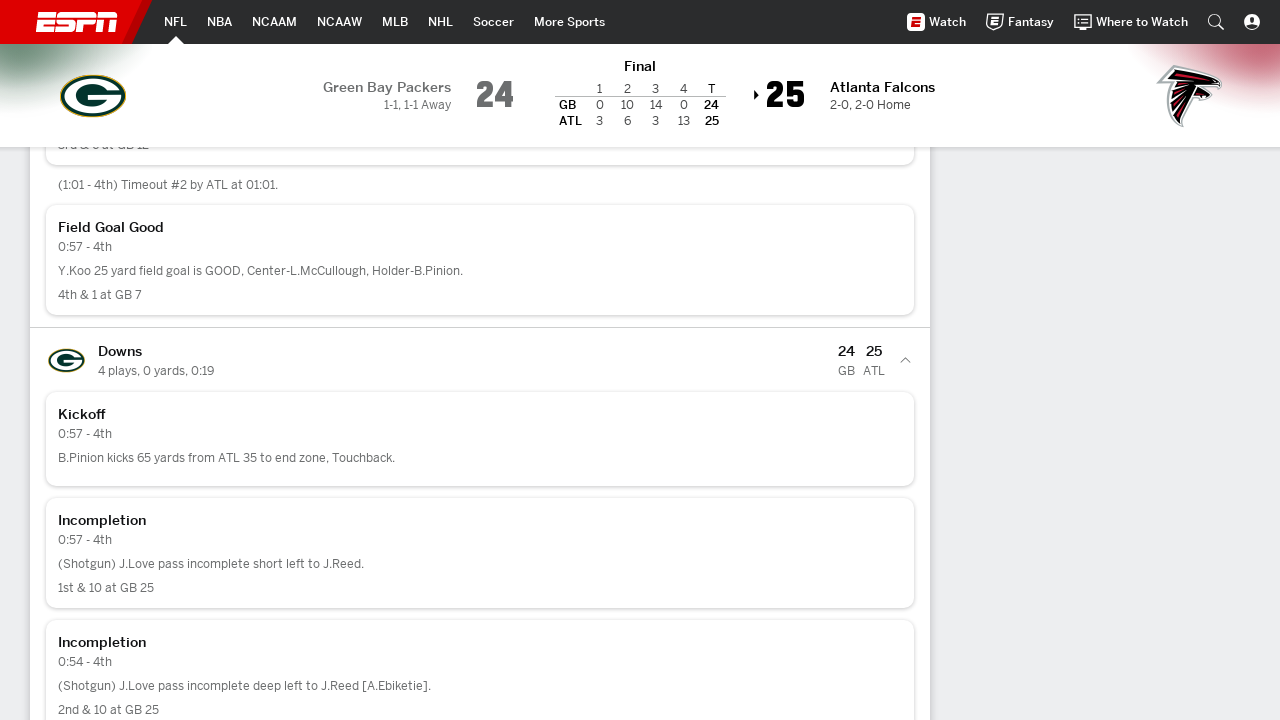

Clicked accordion button 20 of 20 to expand play details at (480, 423) on [data-testid="prism-Accordion"] button >> nth=19
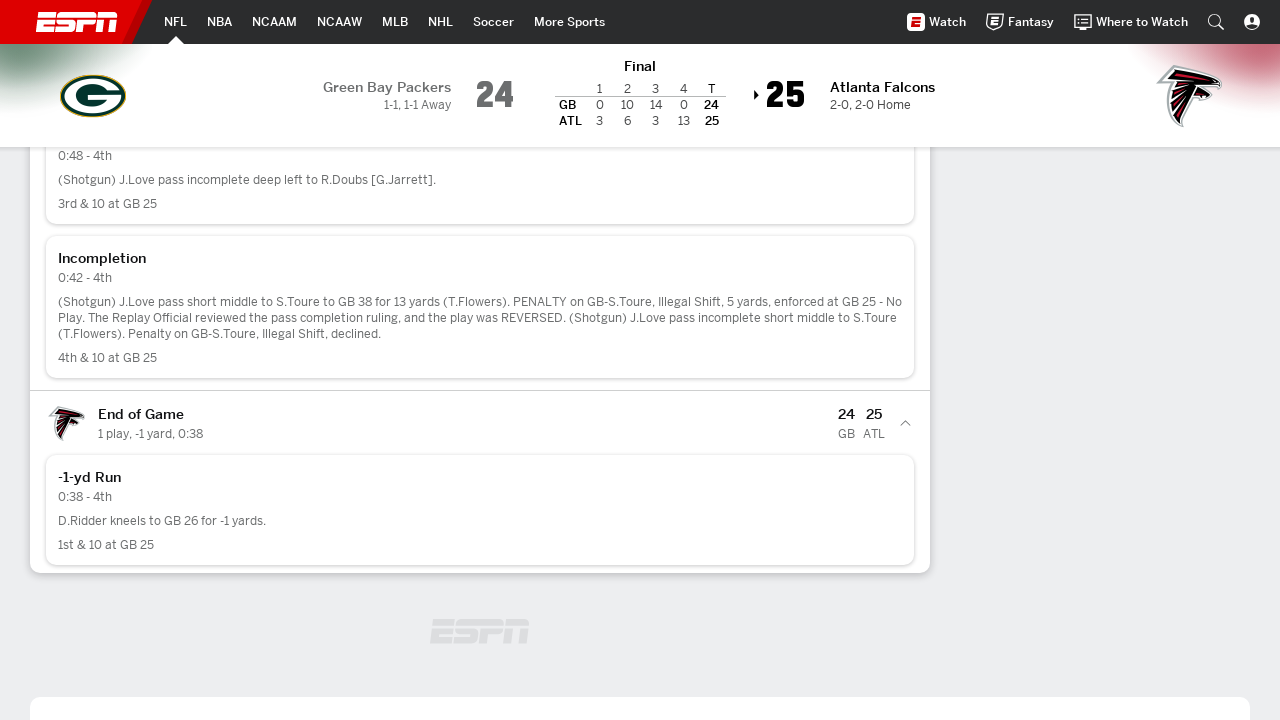

Waited 200ms for accordion 20 to expand
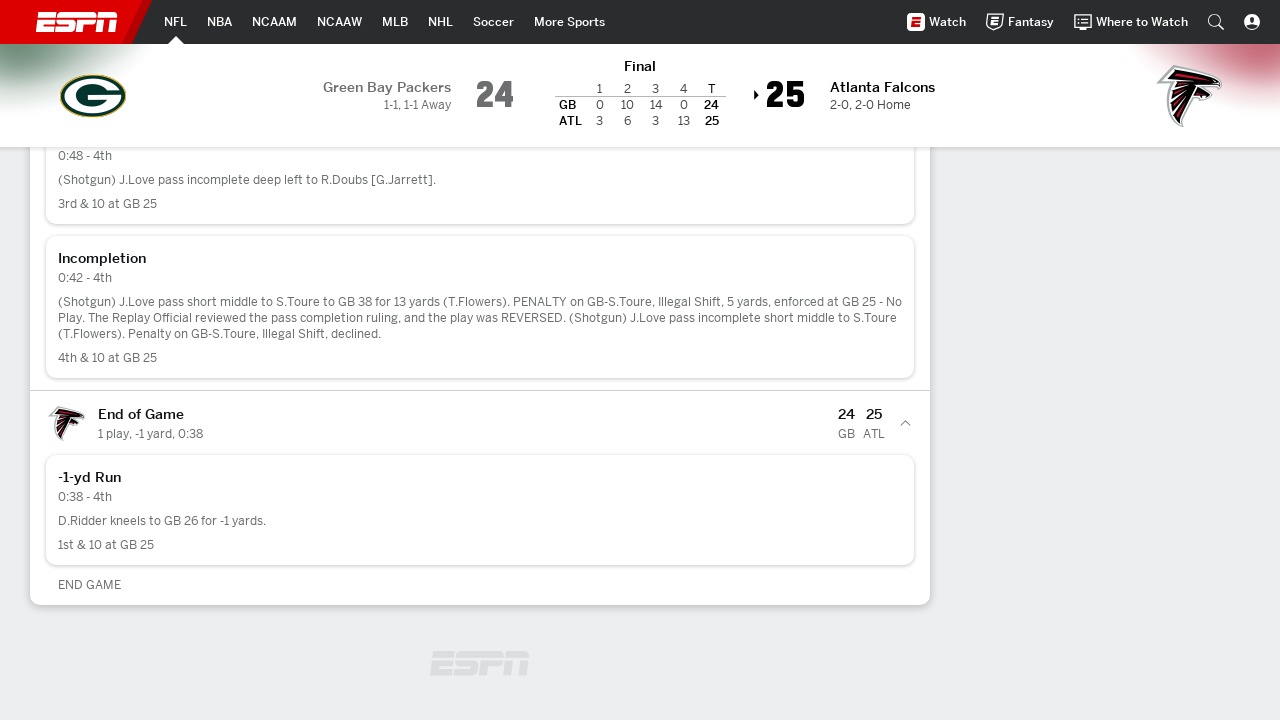

All layout cards loaded after expanding accordions
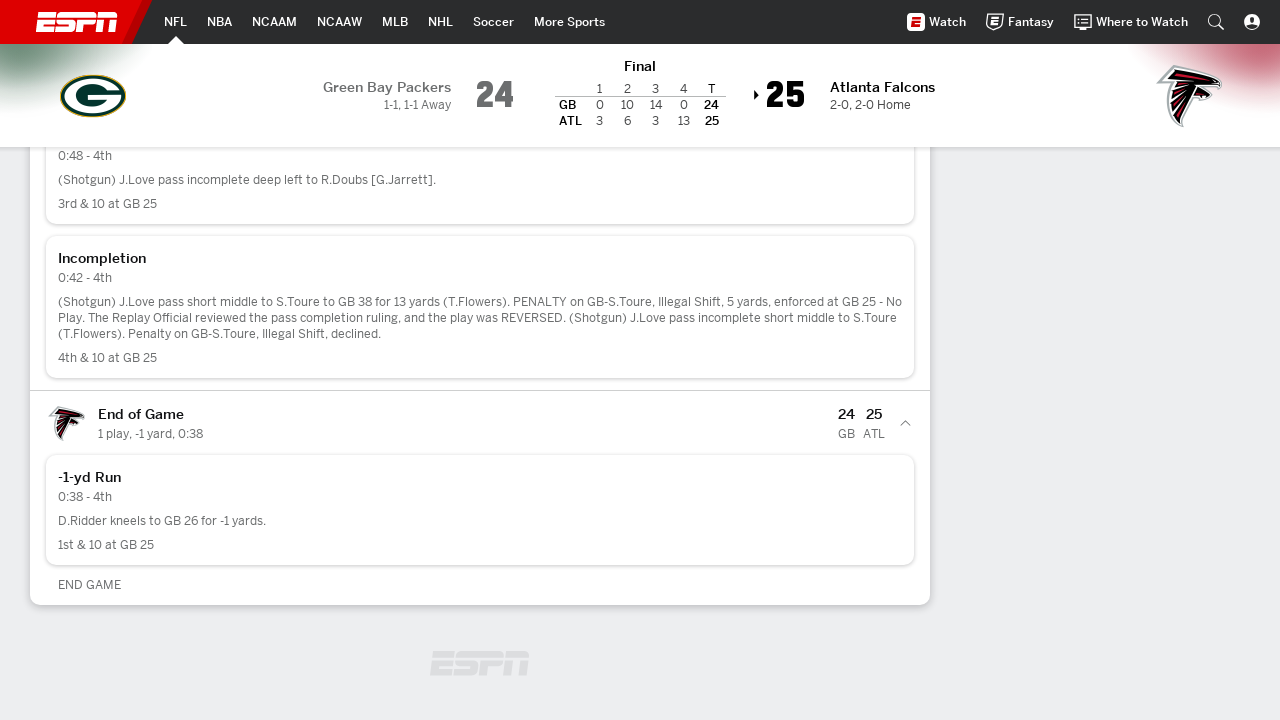

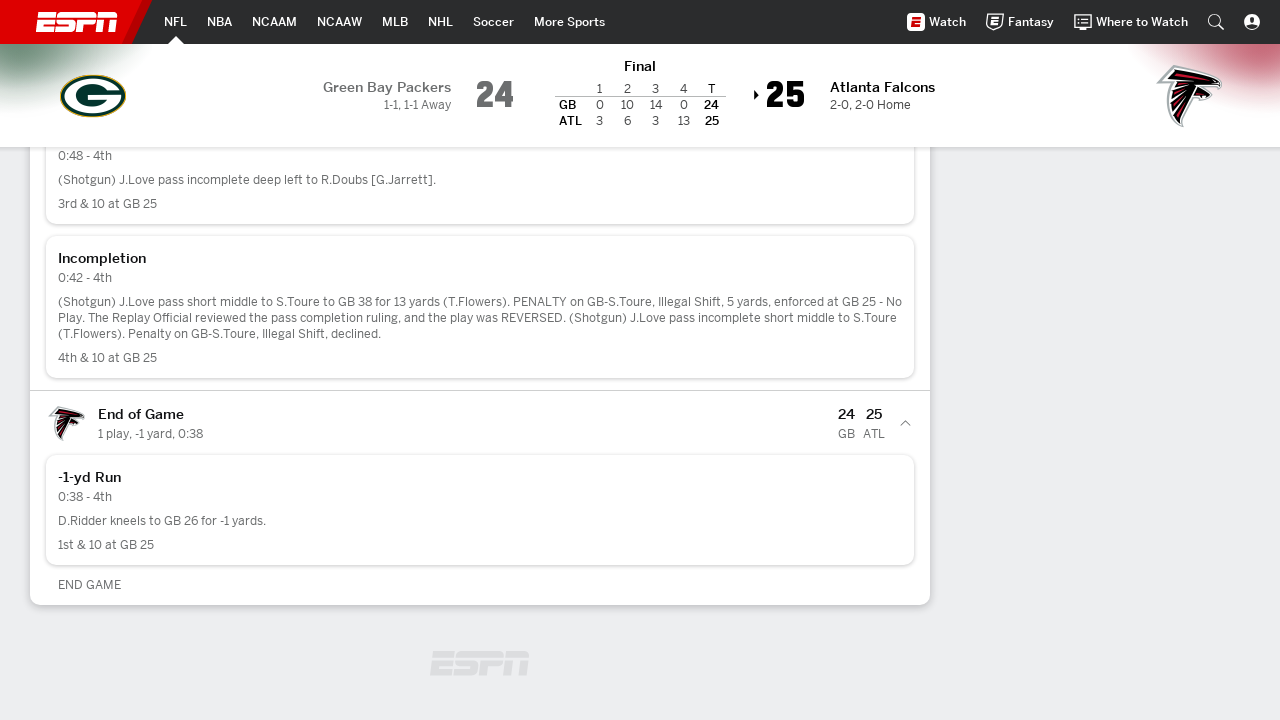